Tests that a number input field does not accept special characters like punctuation and symbols

Starting URL: https://the-internet.herokuapp.com/inputs

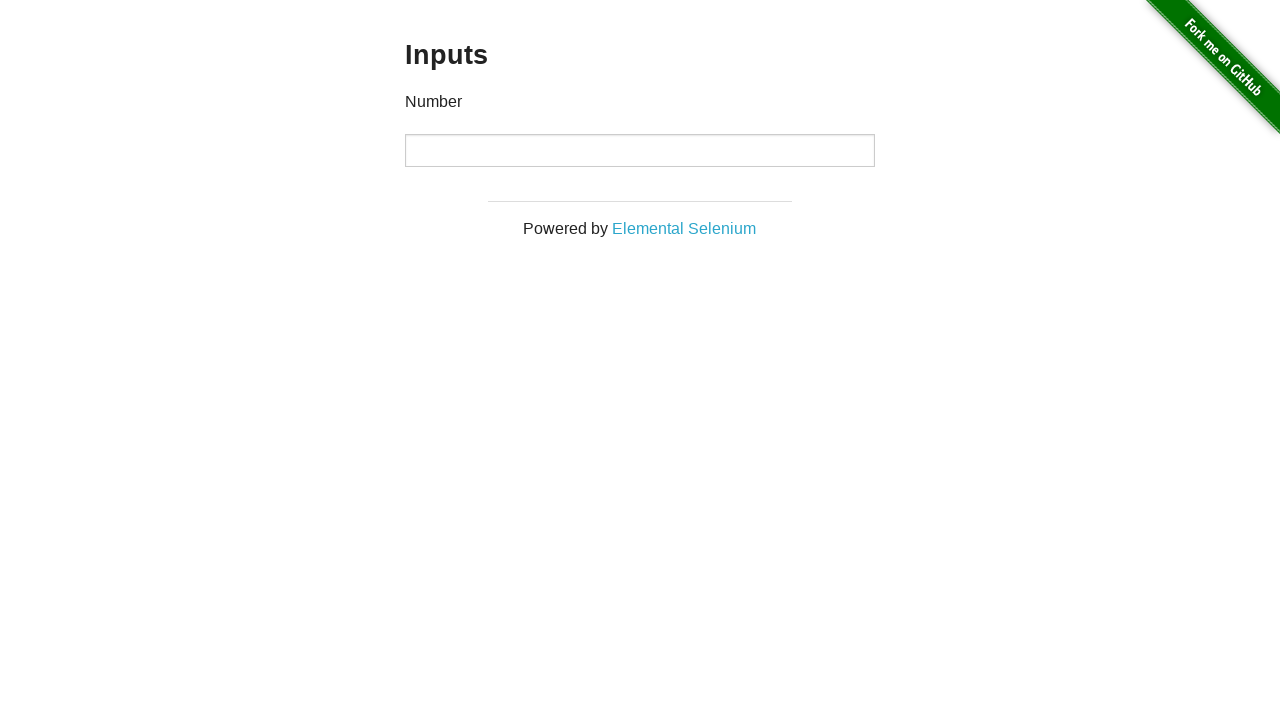

Cleared the number input field on input[type='number']
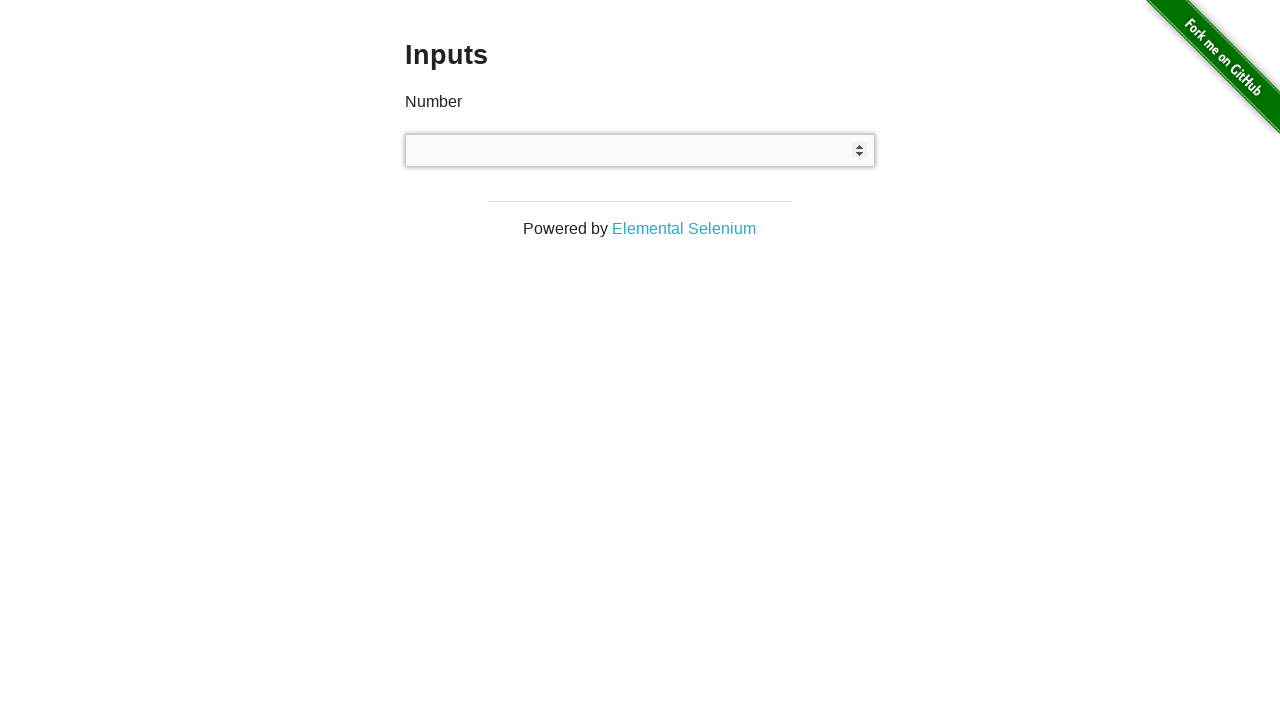

Attempted to type special character '!' into number input field on input[type='number']
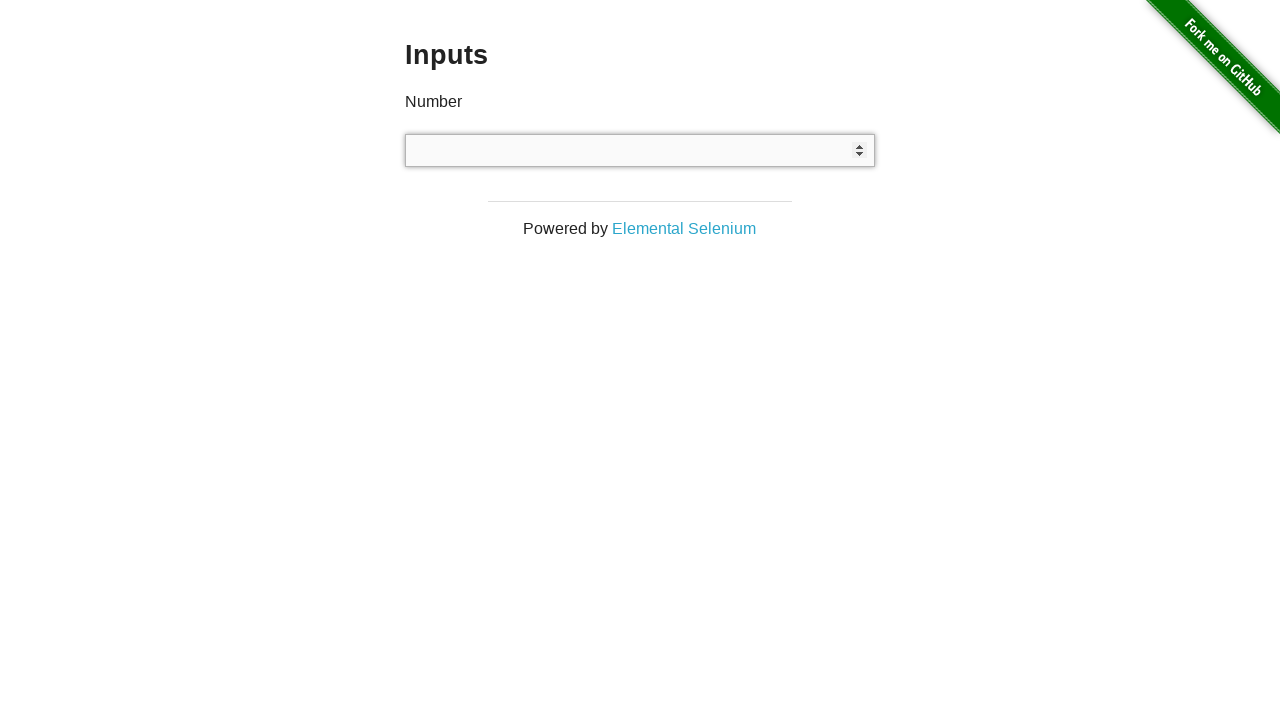

Cleared the number input field on input[type='number']
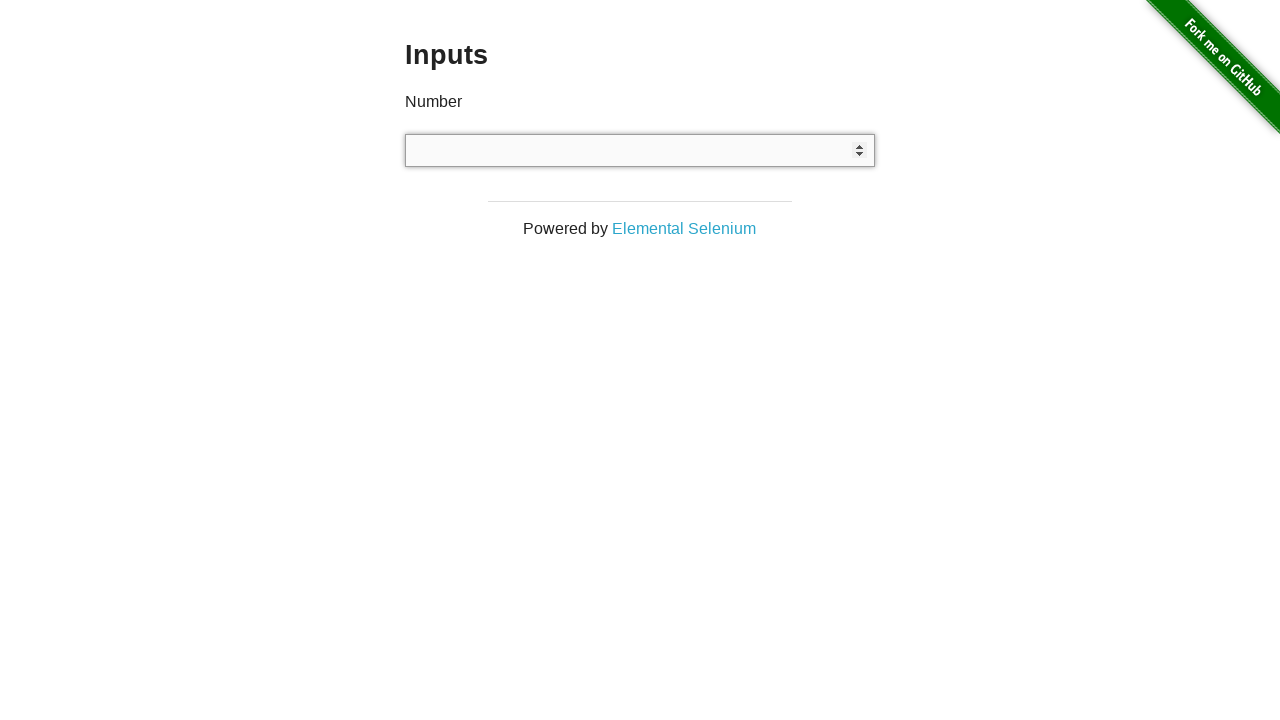

Attempted to type special character '@' into number input field on input[type='number']
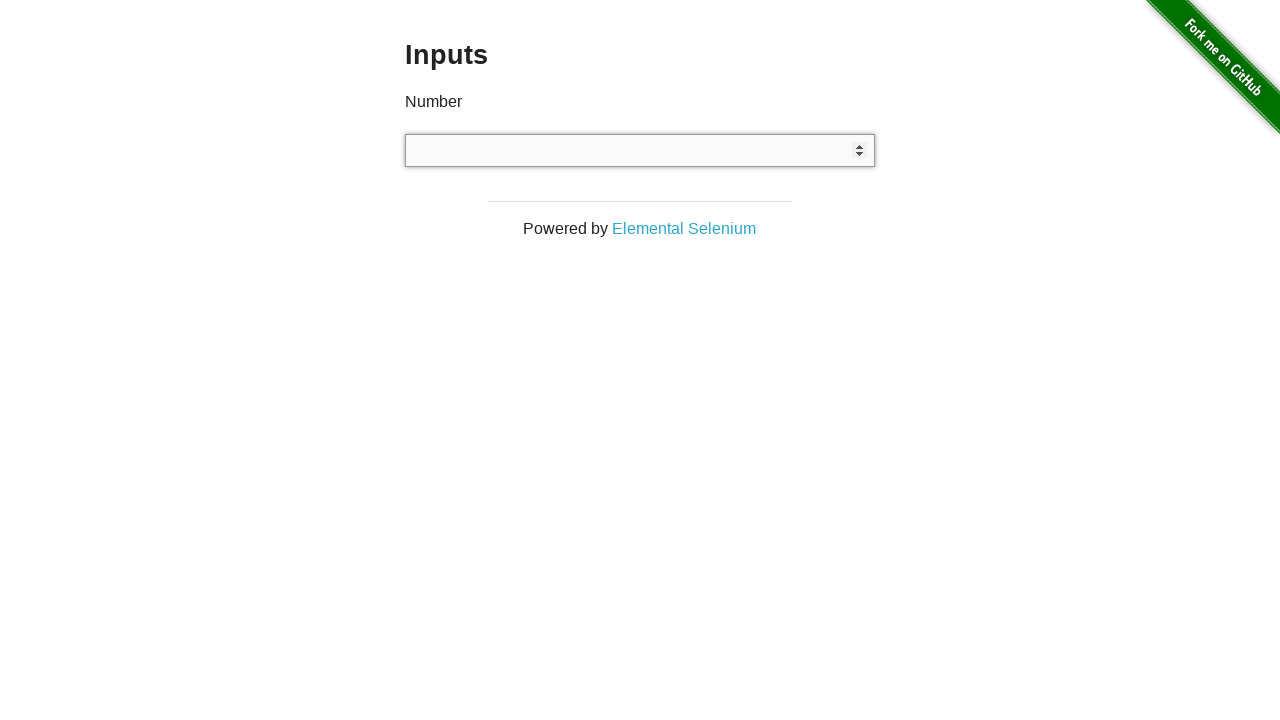

Cleared the number input field on input[type='number']
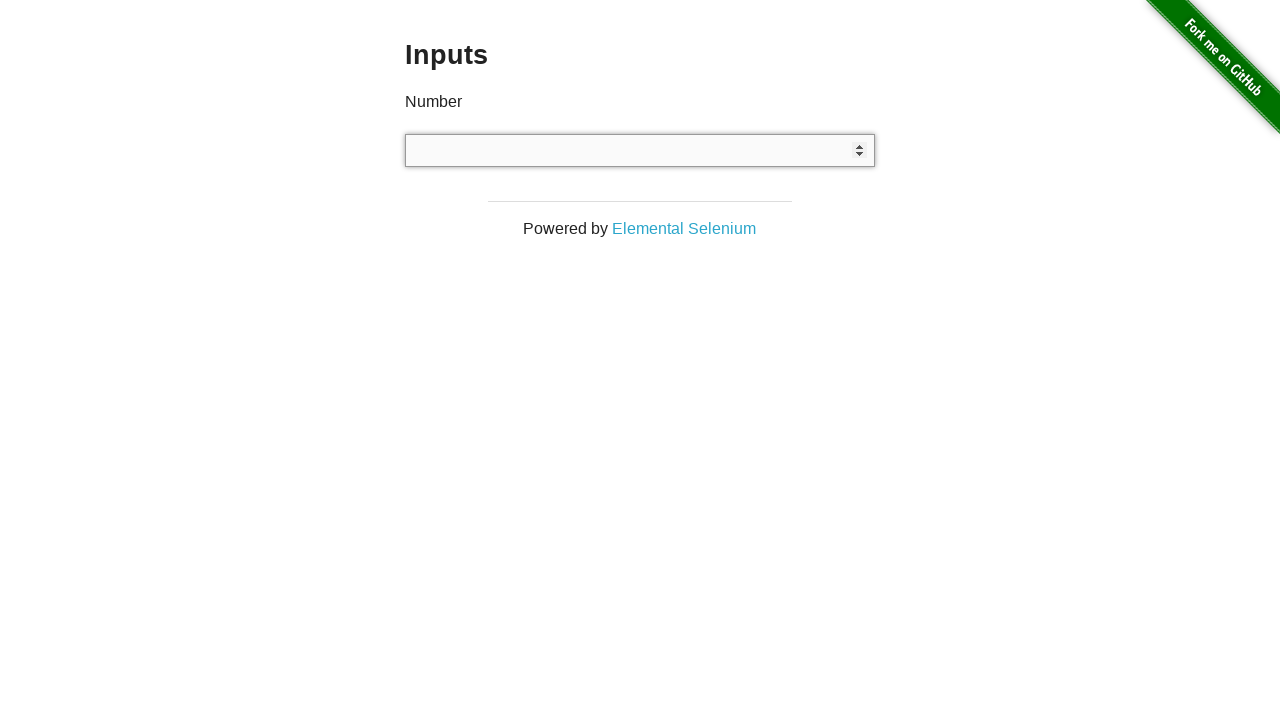

Attempted to type special character '#' into number input field on input[type='number']
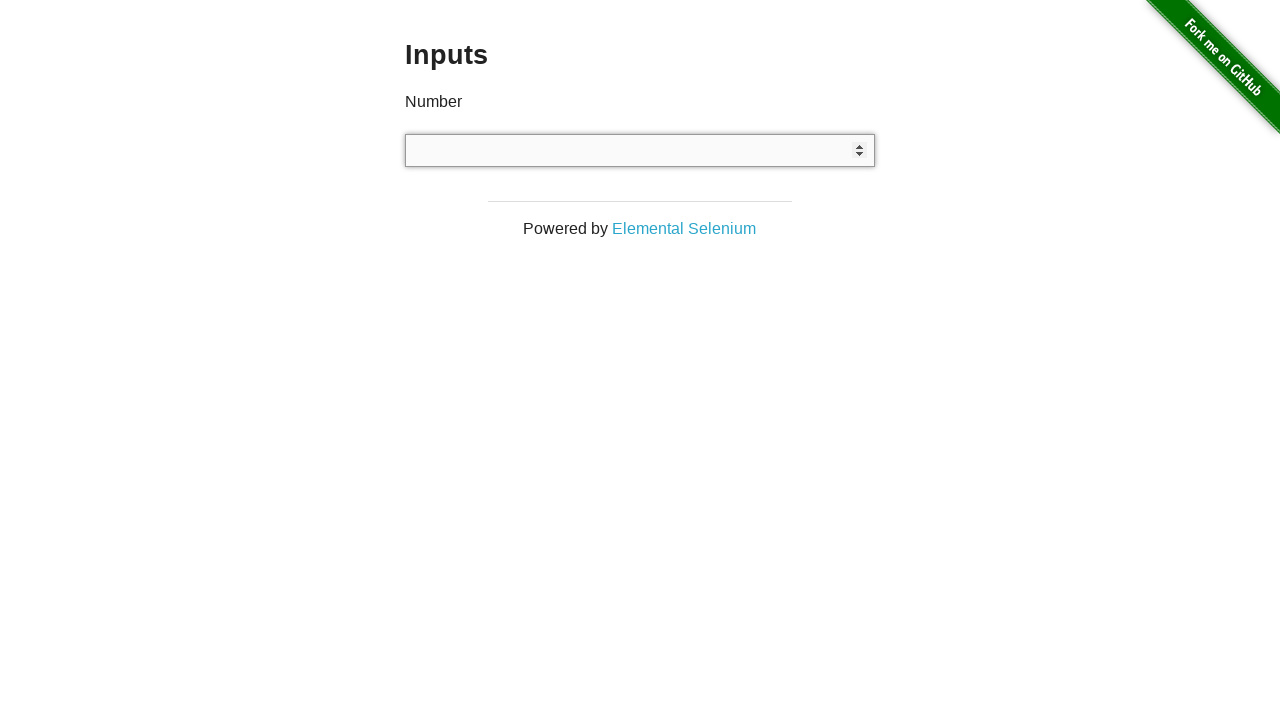

Cleared the number input field on input[type='number']
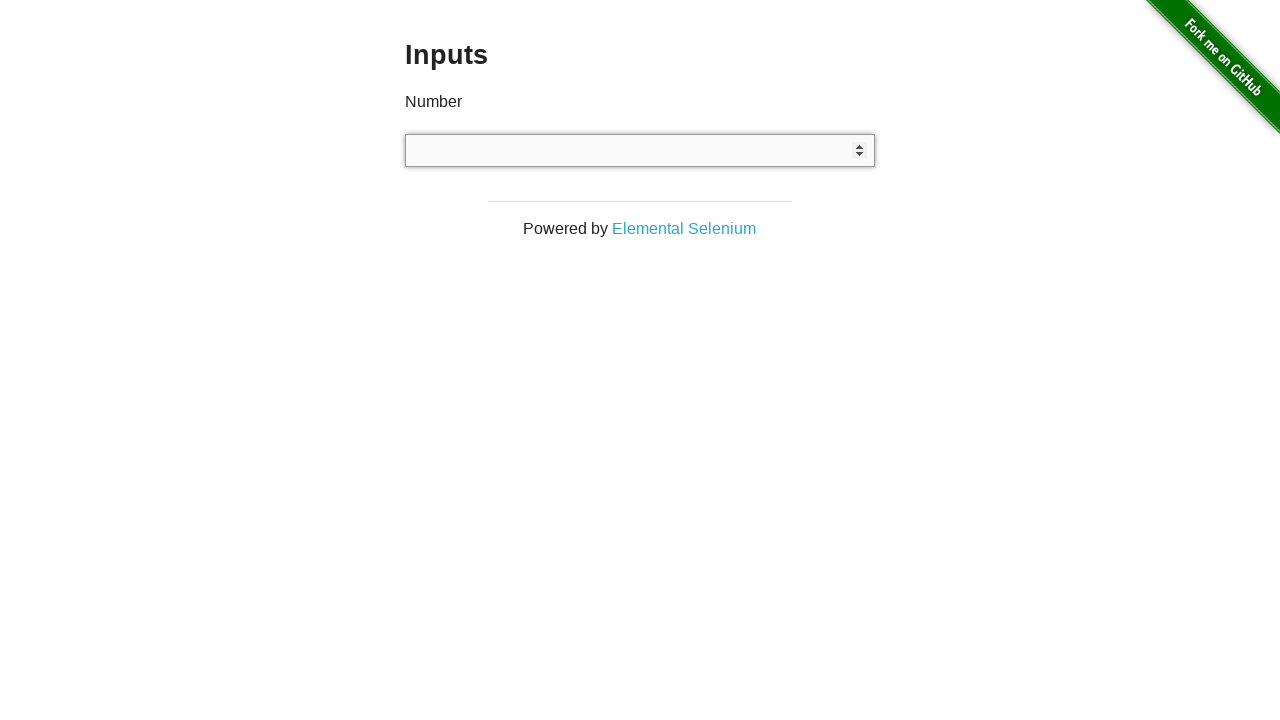

Attempted to type special character '$' into number input field on input[type='number']
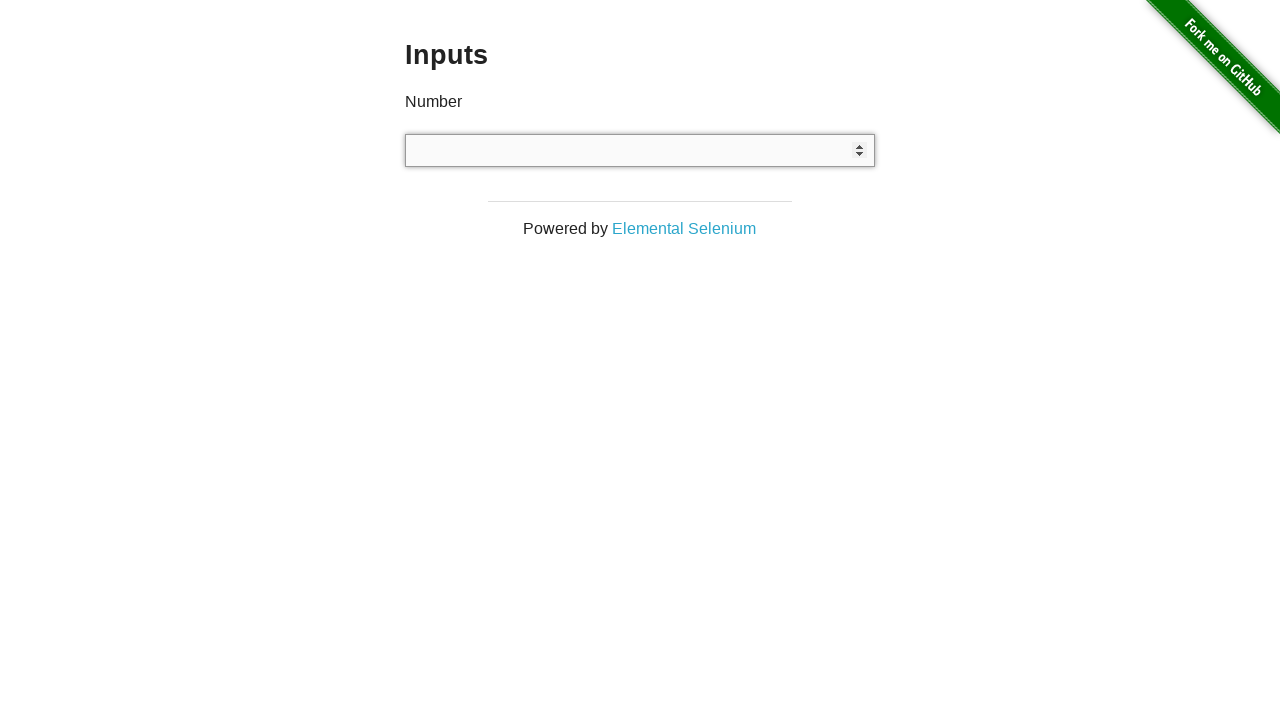

Cleared the number input field on input[type='number']
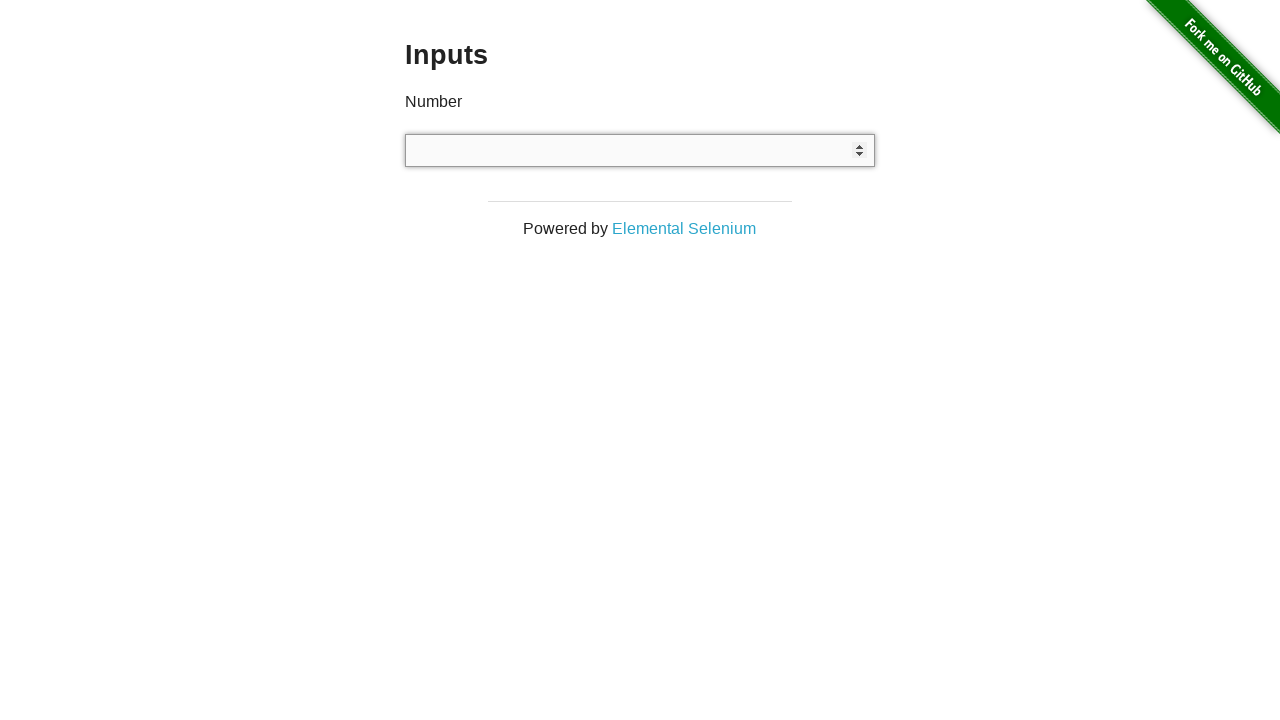

Attempted to type special character '%' into number input field on input[type='number']
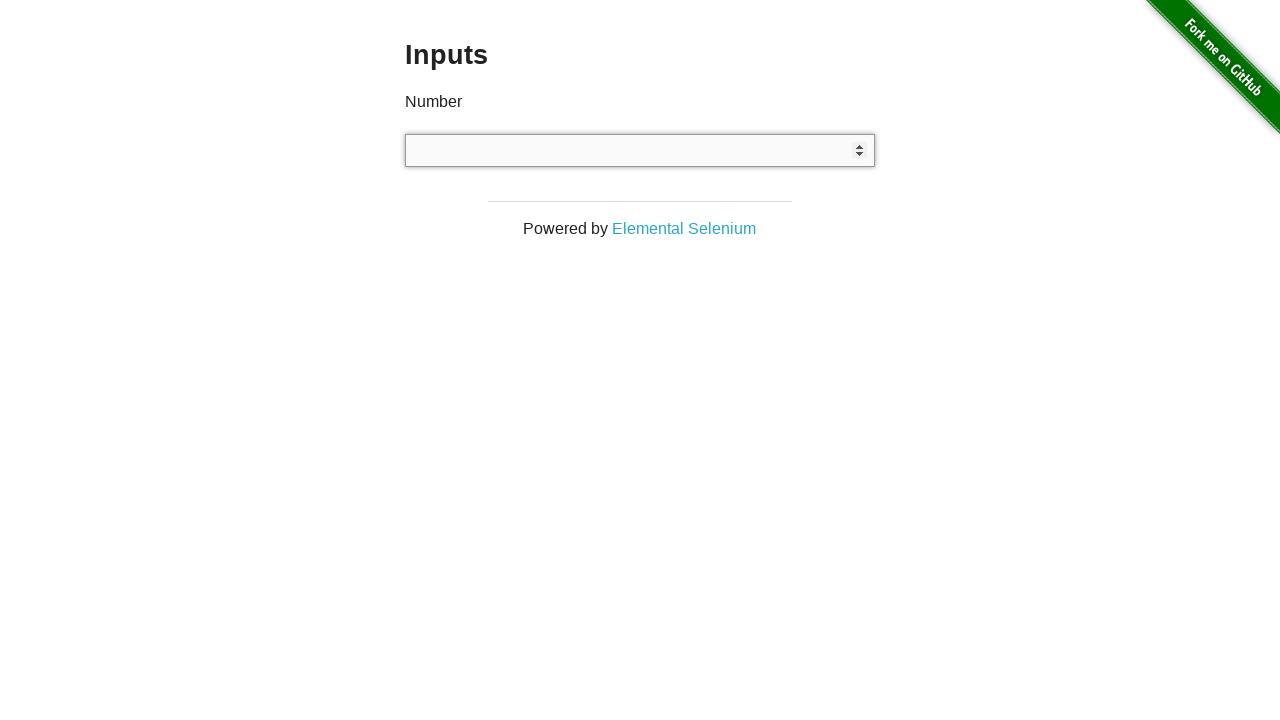

Cleared the number input field on input[type='number']
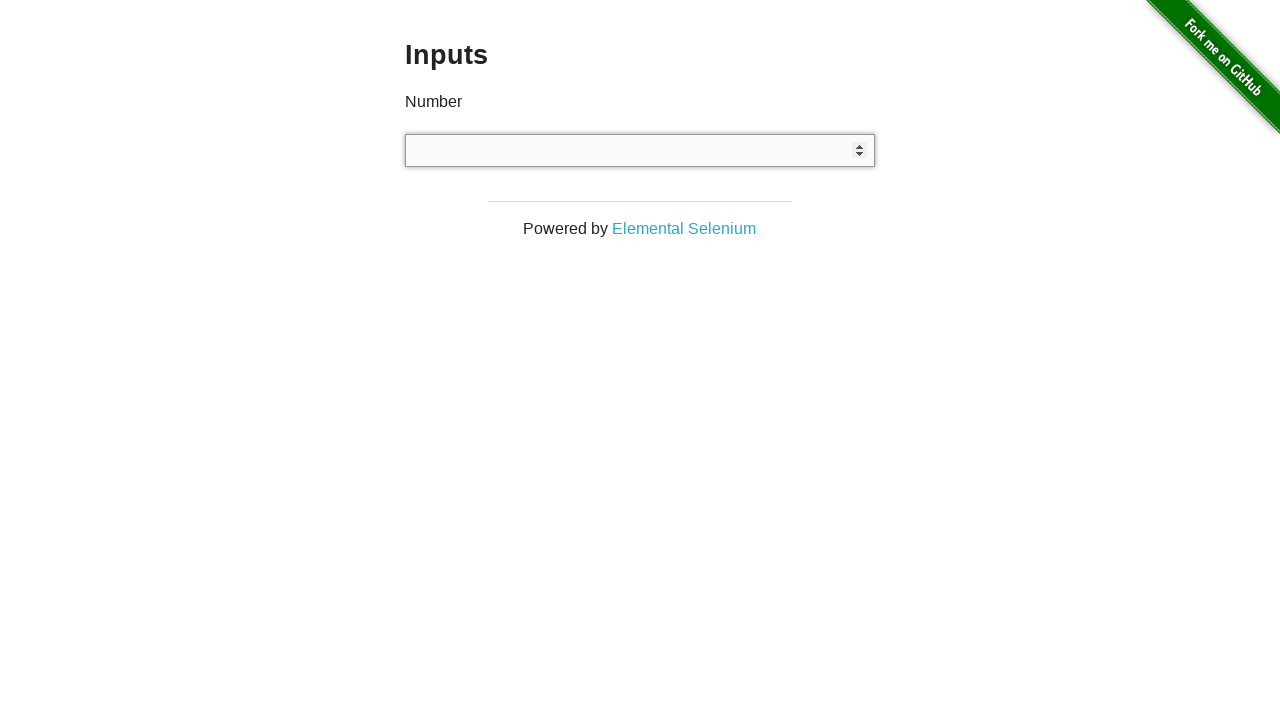

Attempted to type special character '^' into number input field on input[type='number']
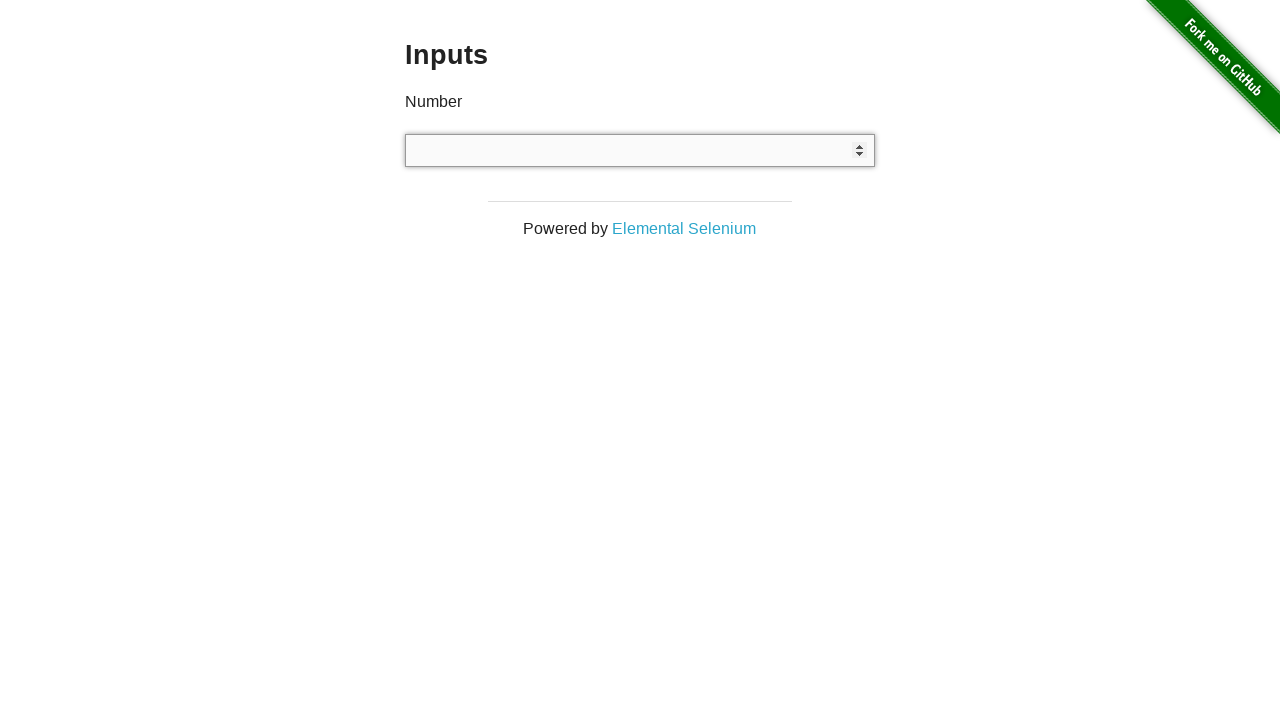

Cleared the number input field on input[type='number']
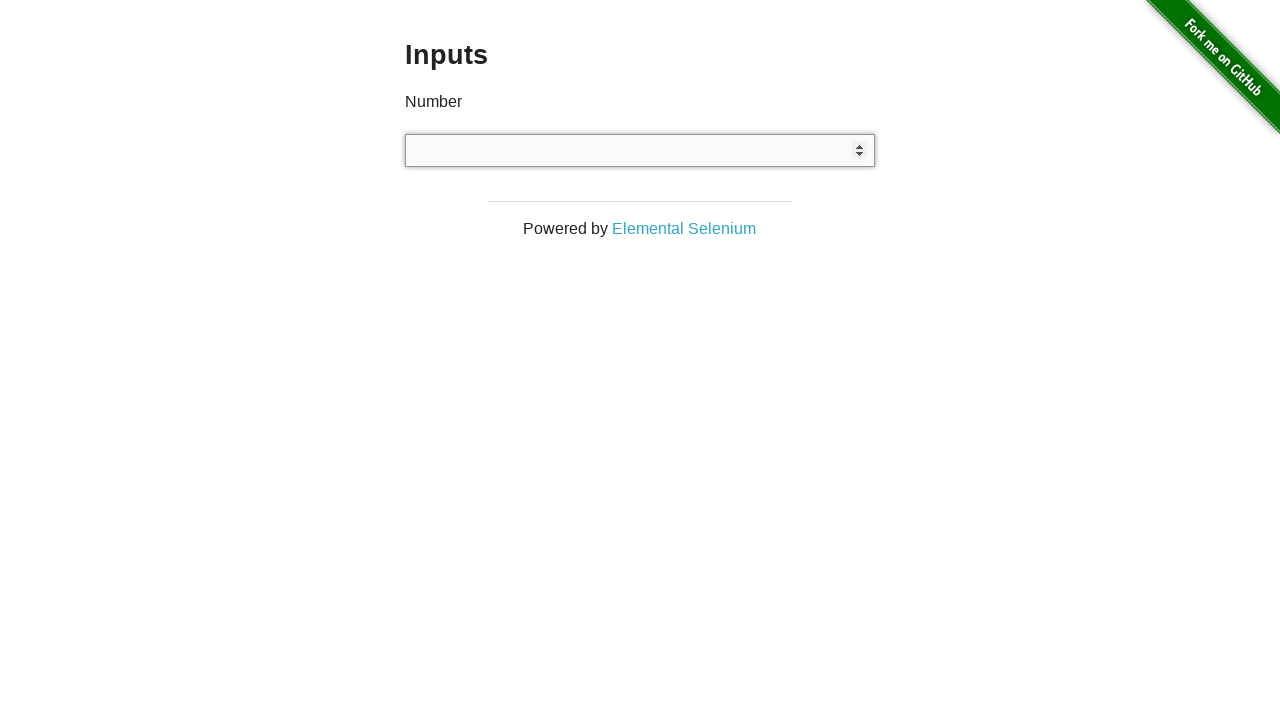

Attempted to type special character '&' into number input field on input[type='number']
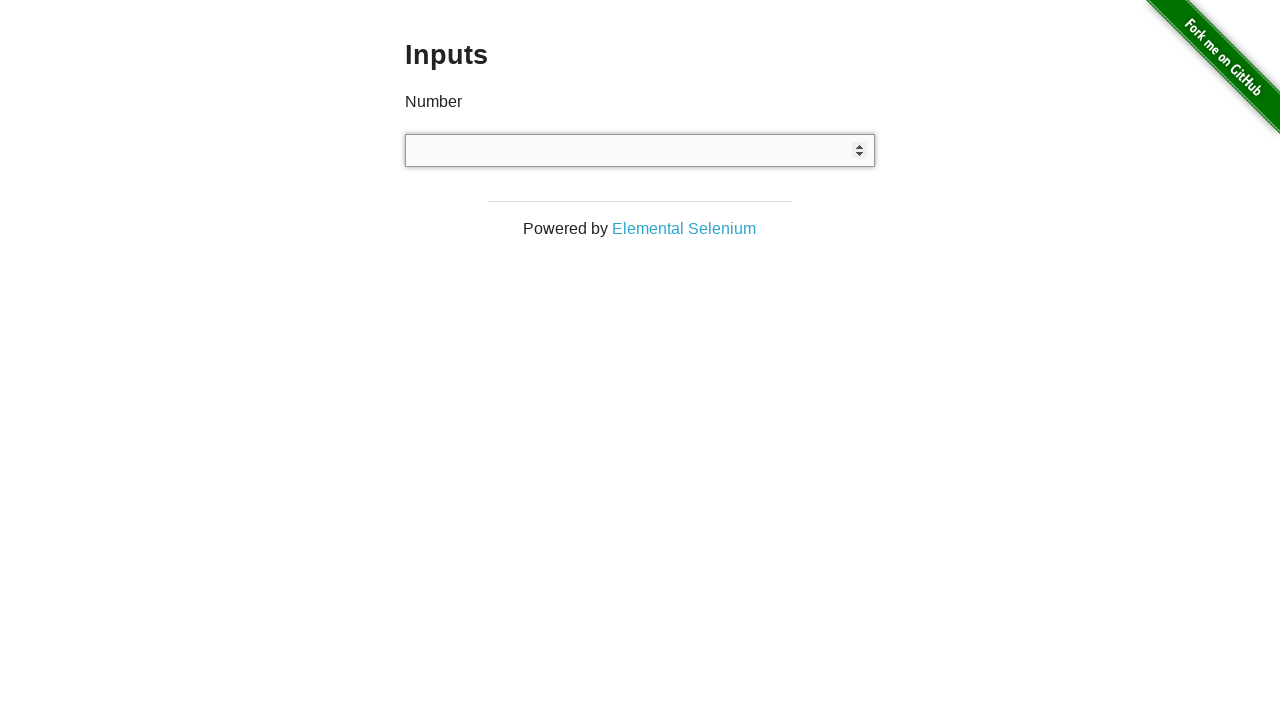

Cleared the number input field on input[type='number']
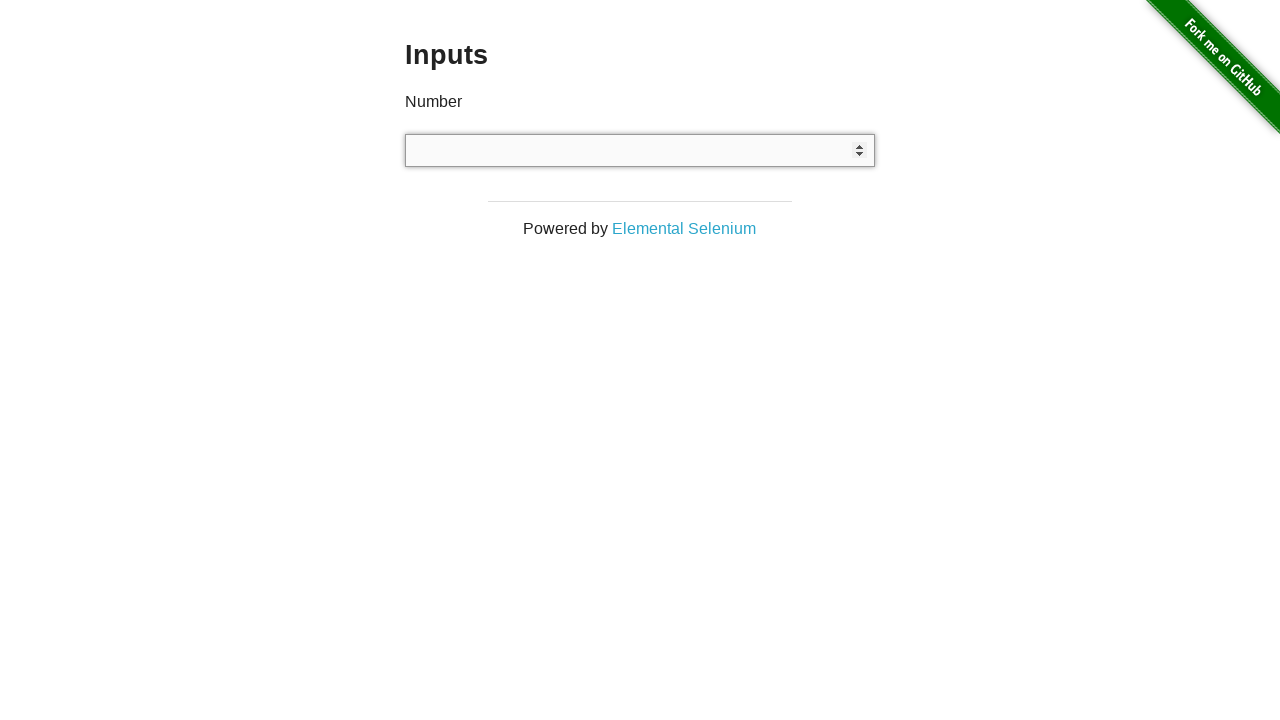

Attempted to type special character '*' into number input field on input[type='number']
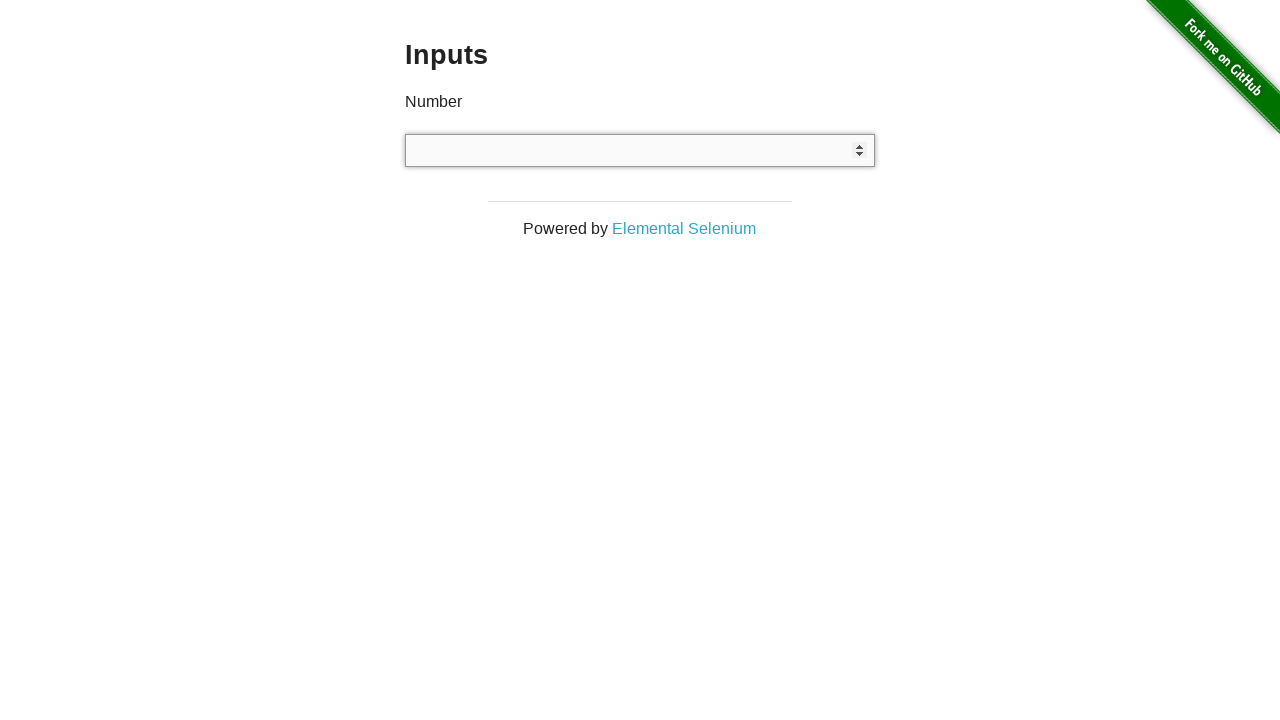

Cleared the number input field on input[type='number']
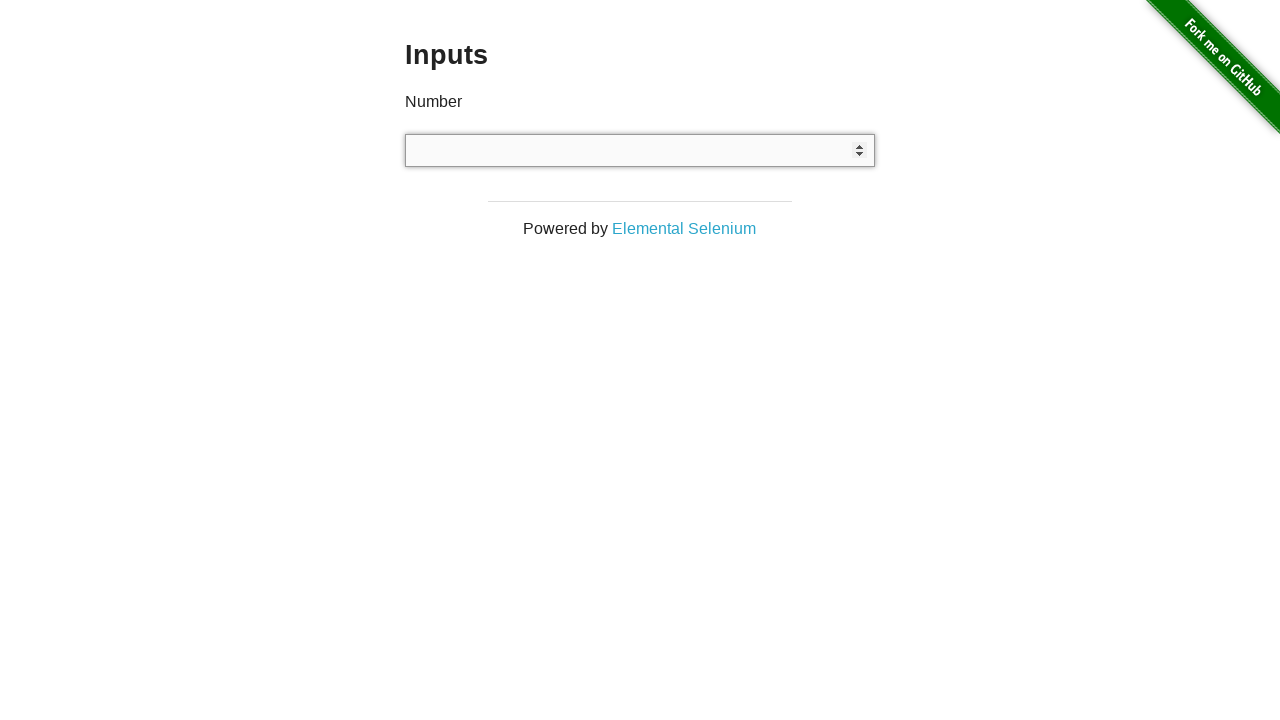

Attempted to type special character '(' into number input field on input[type='number']
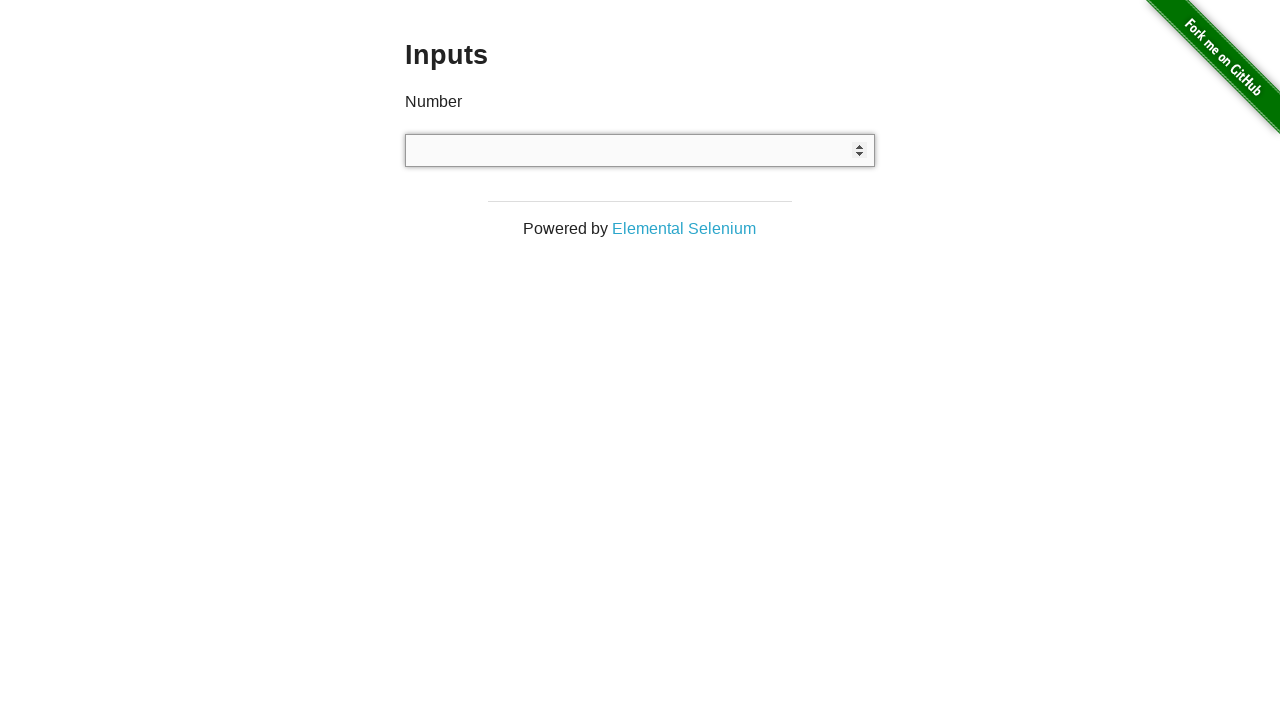

Cleared the number input field on input[type='number']
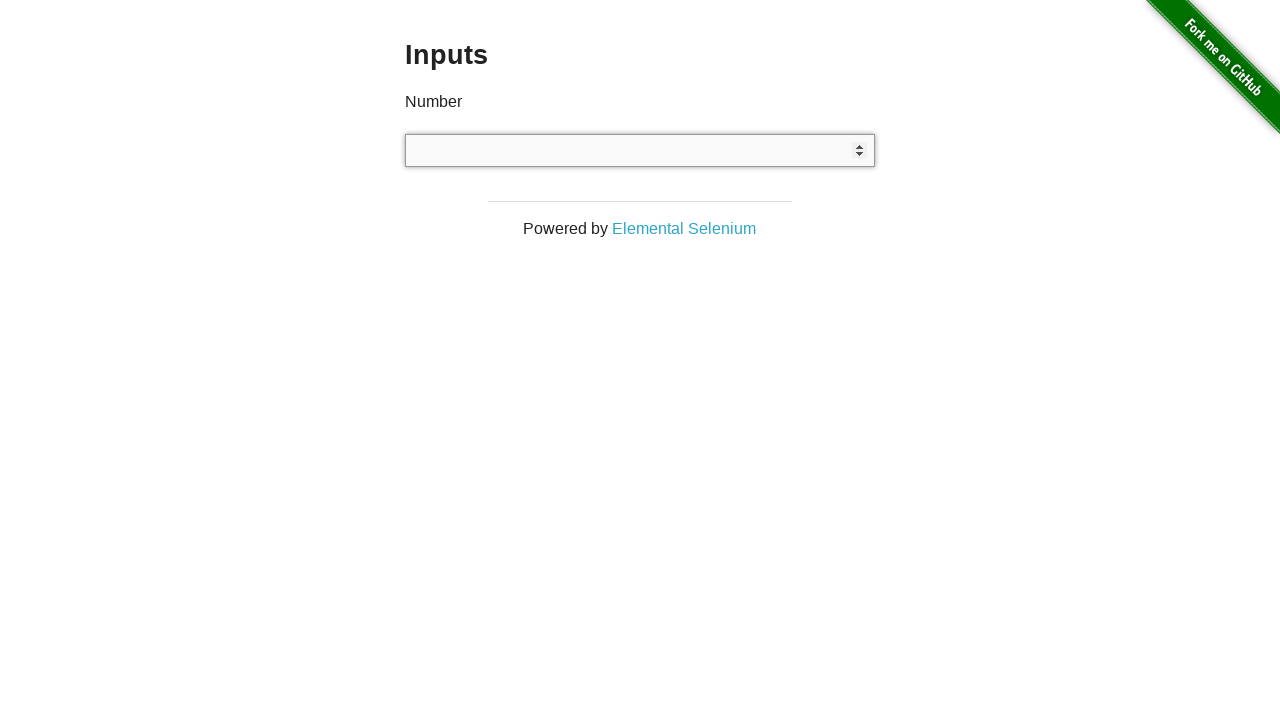

Attempted to type special character ')' into number input field on input[type='number']
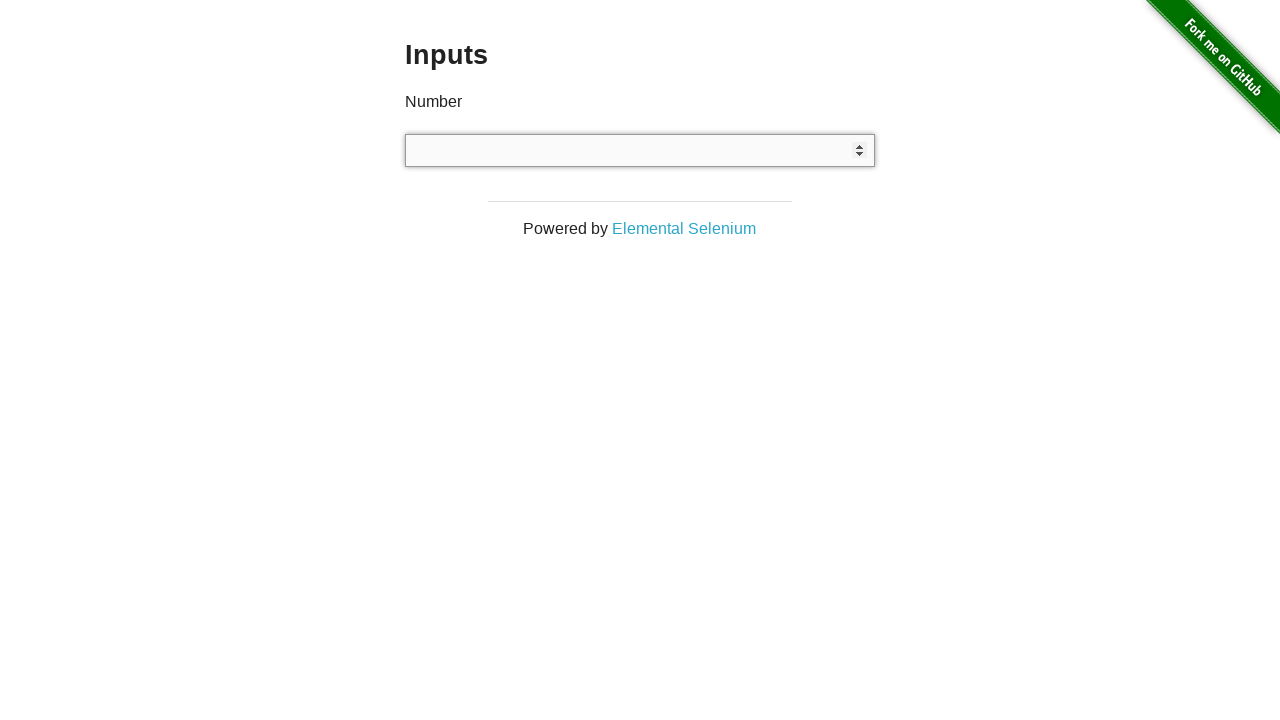

Cleared the number input field on input[type='number']
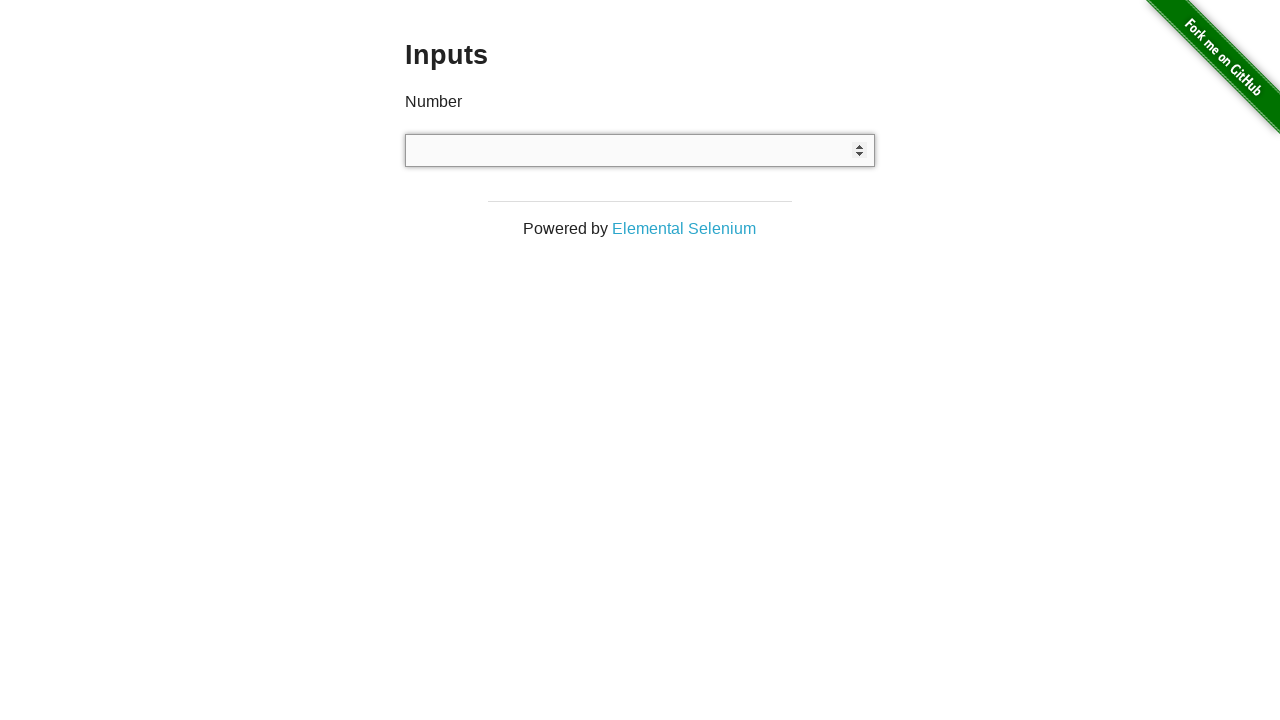

Attempted to type special character '+' into number input field on input[type='number']
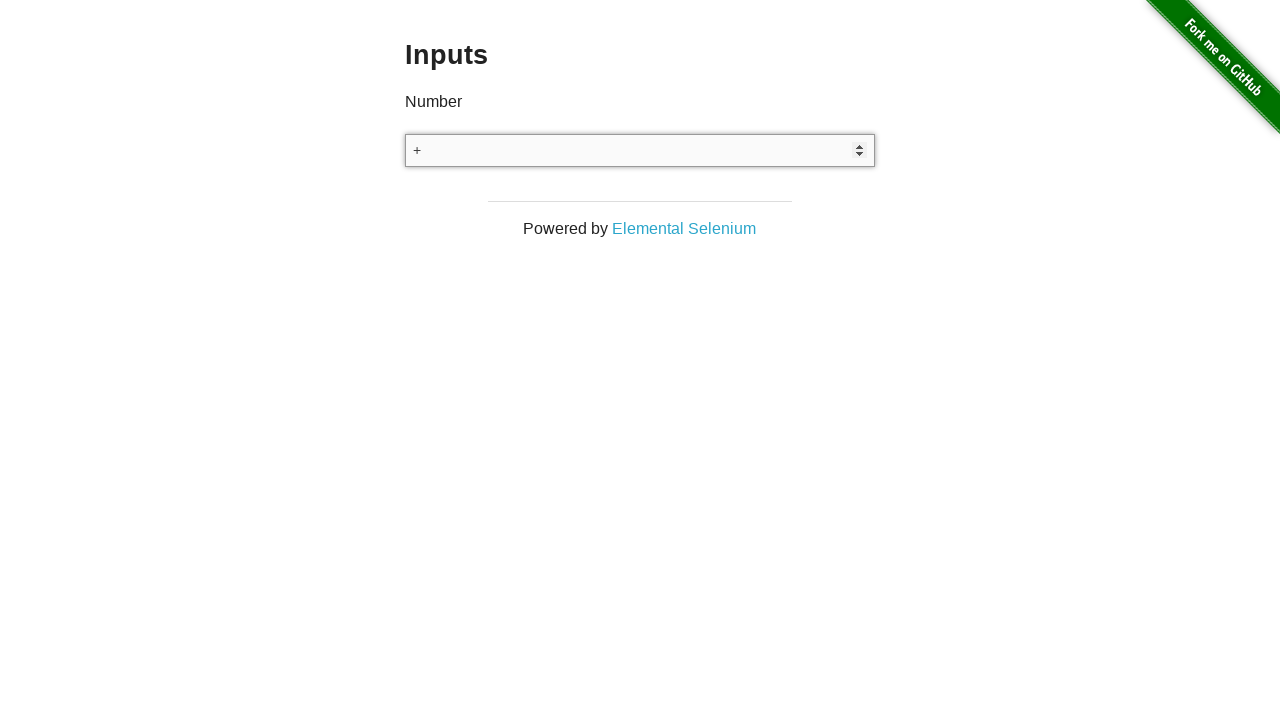

Cleared the number input field on input[type='number']
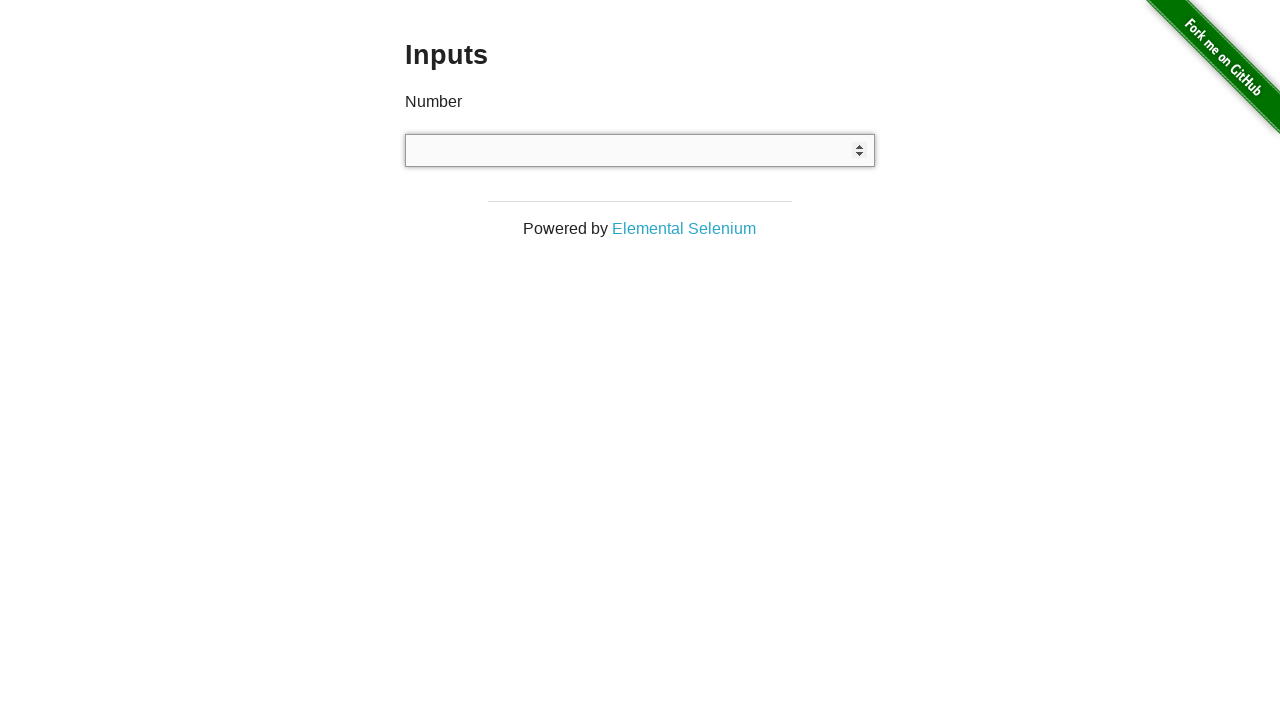

Attempted to type special character '=' into number input field on input[type='number']
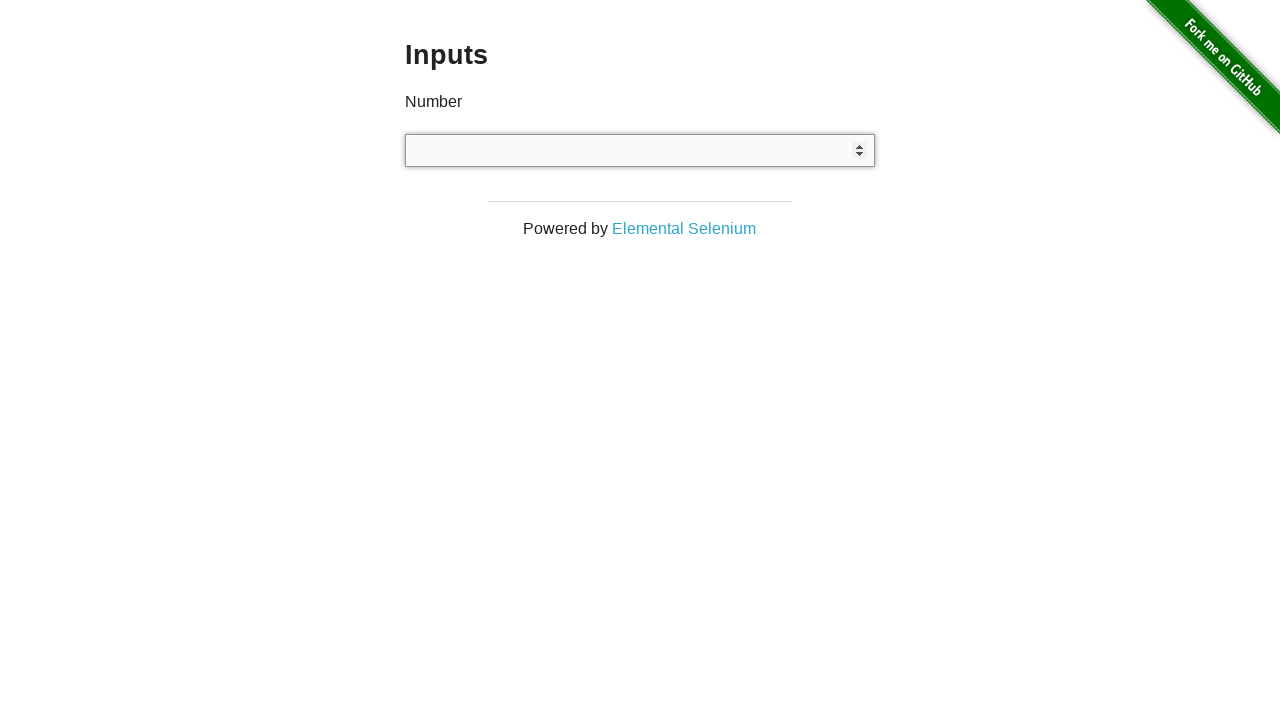

Cleared the number input field on input[type='number']
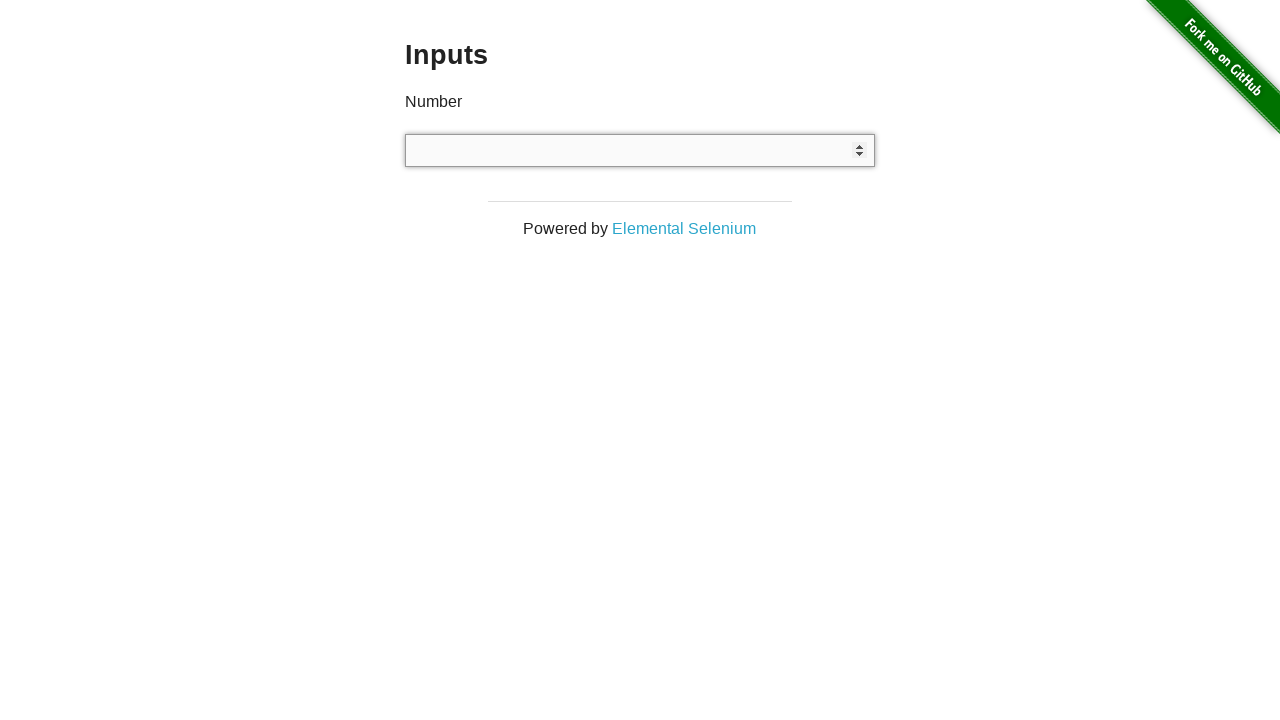

Attempted to type special character '_' into number input field on input[type='number']
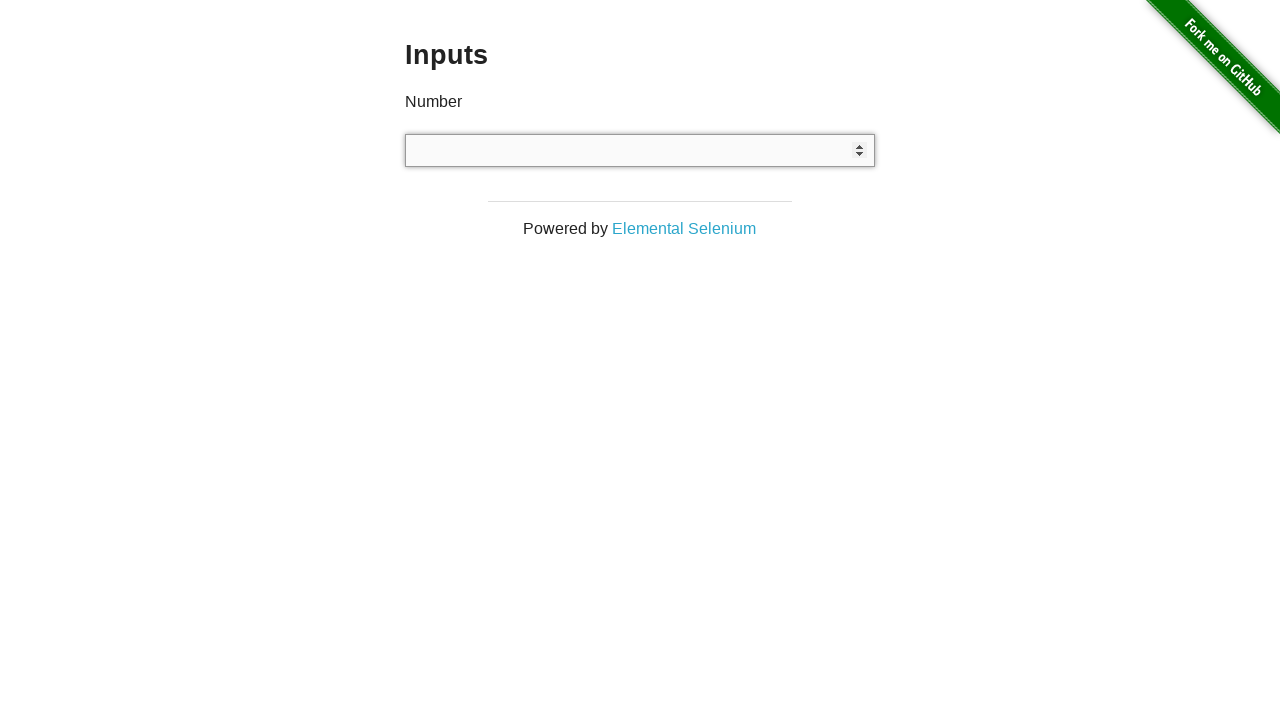

Cleared the number input field on input[type='number']
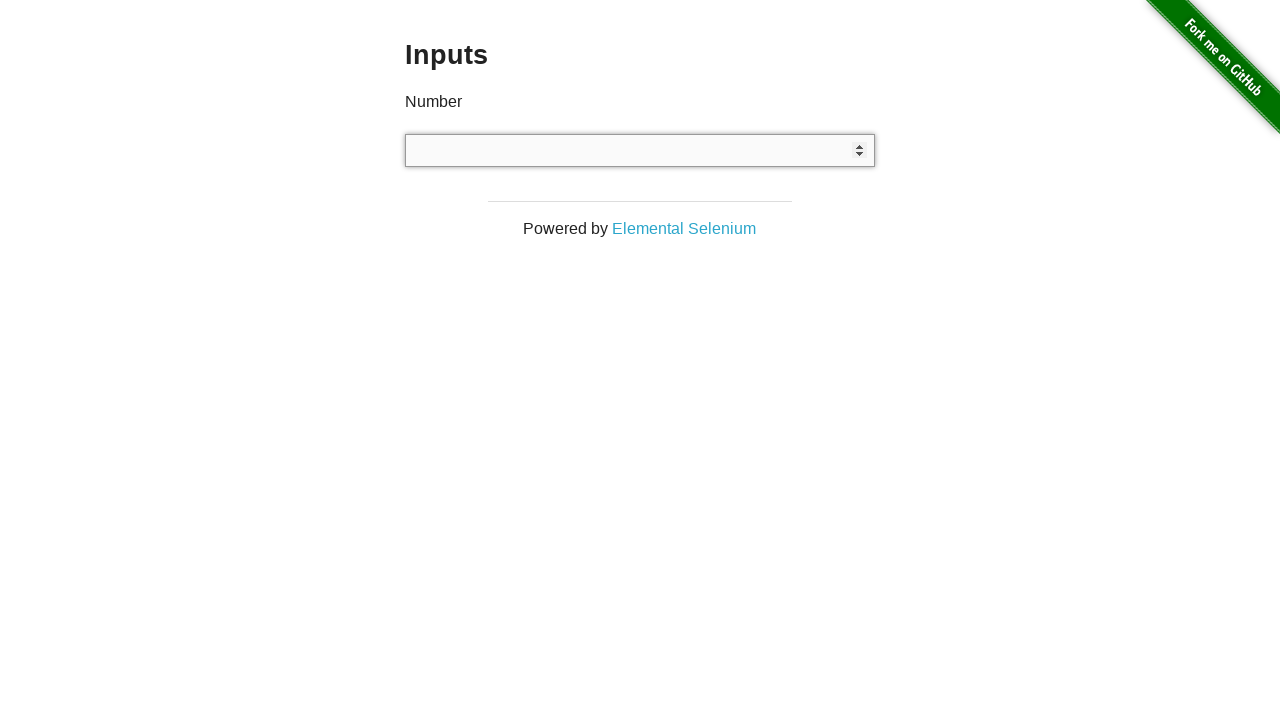

Attempted to type special character '[' into number input field on input[type='number']
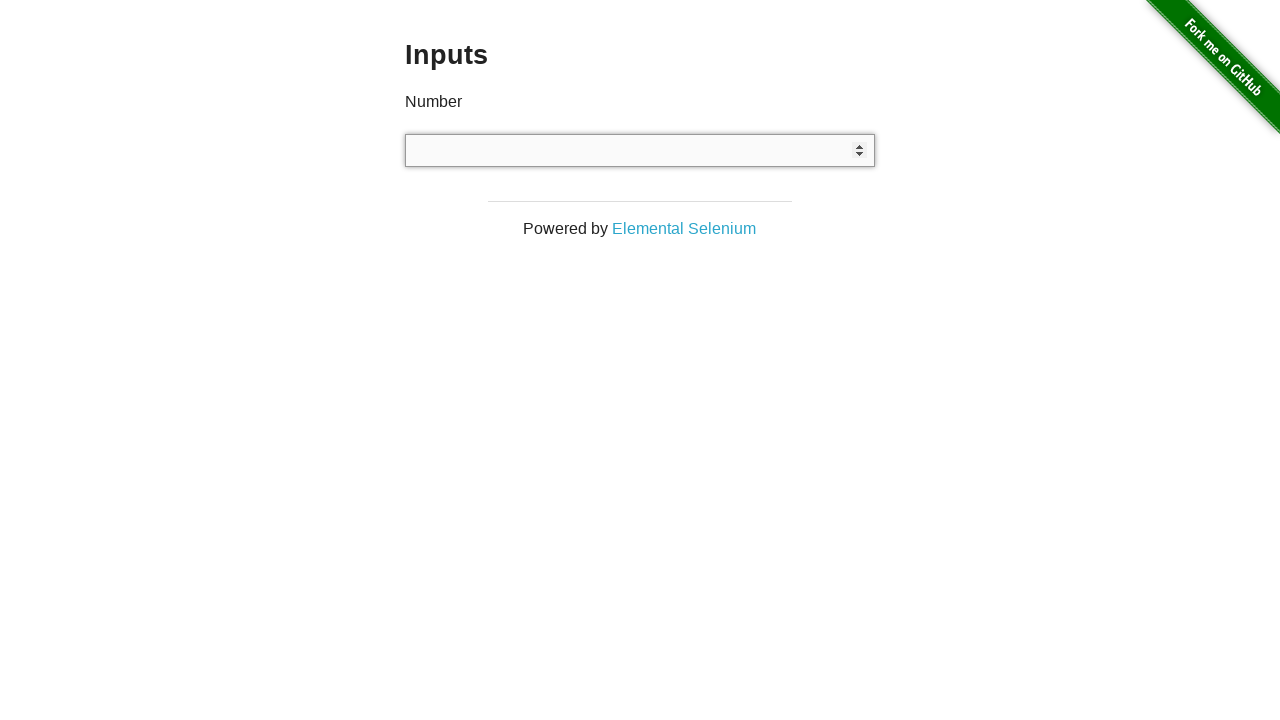

Cleared the number input field on input[type='number']
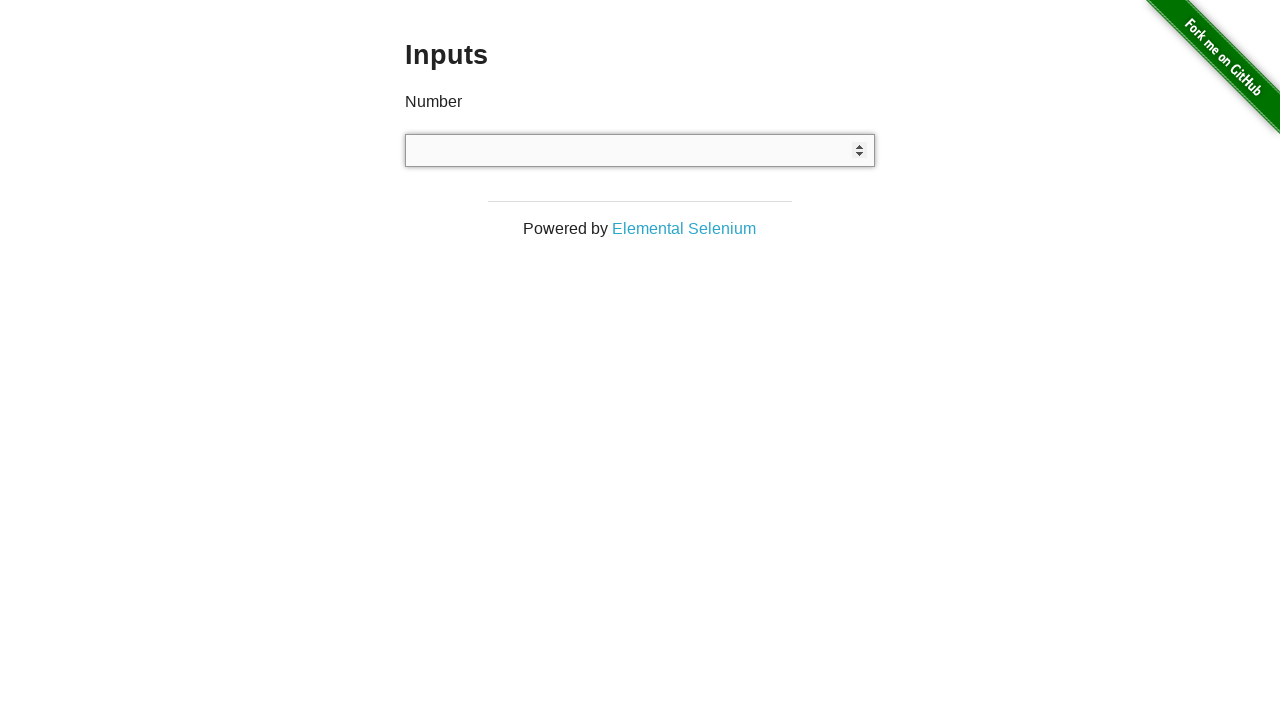

Attempted to type special character ']' into number input field on input[type='number']
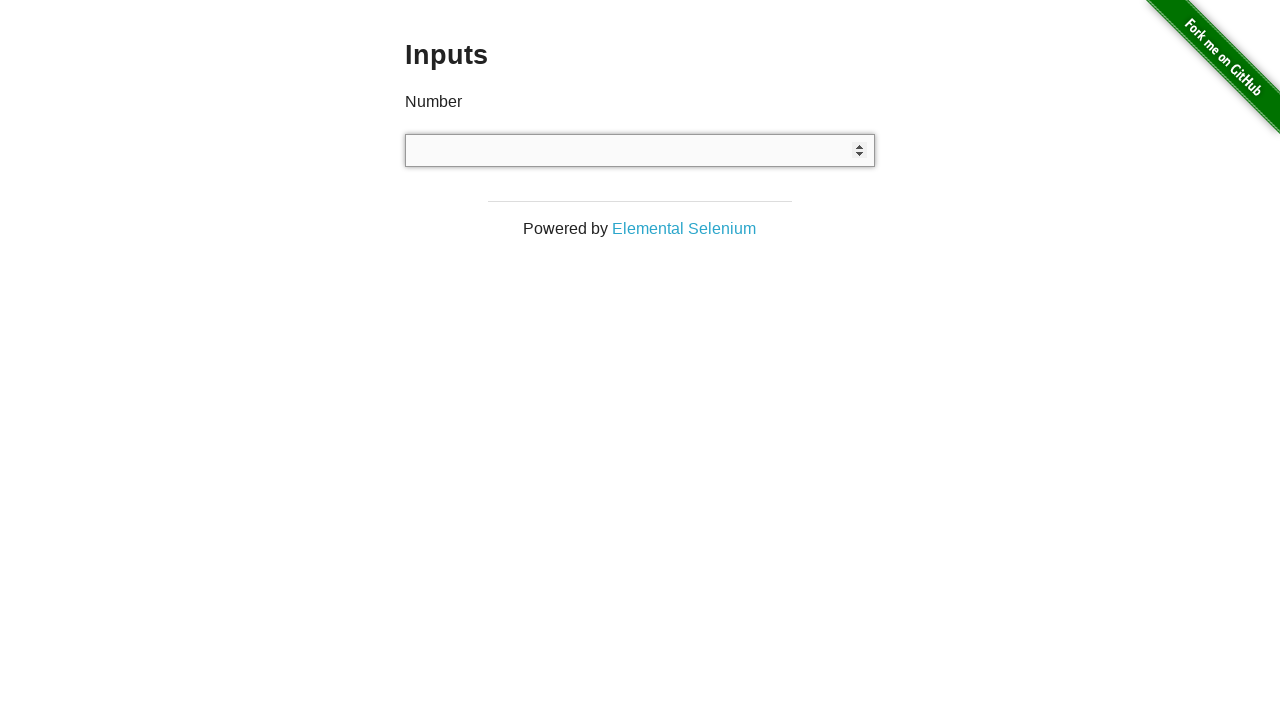

Cleared the number input field on input[type='number']
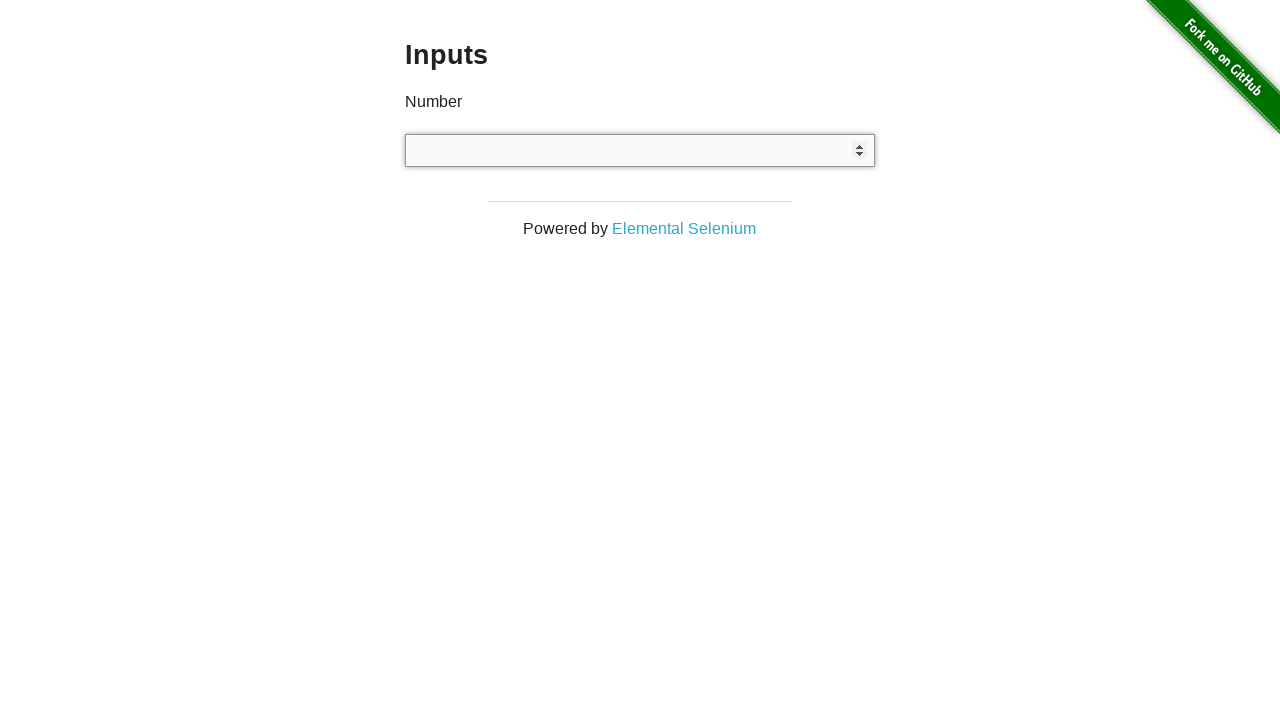

Attempted to type special character '{' into number input field on input[type='number']
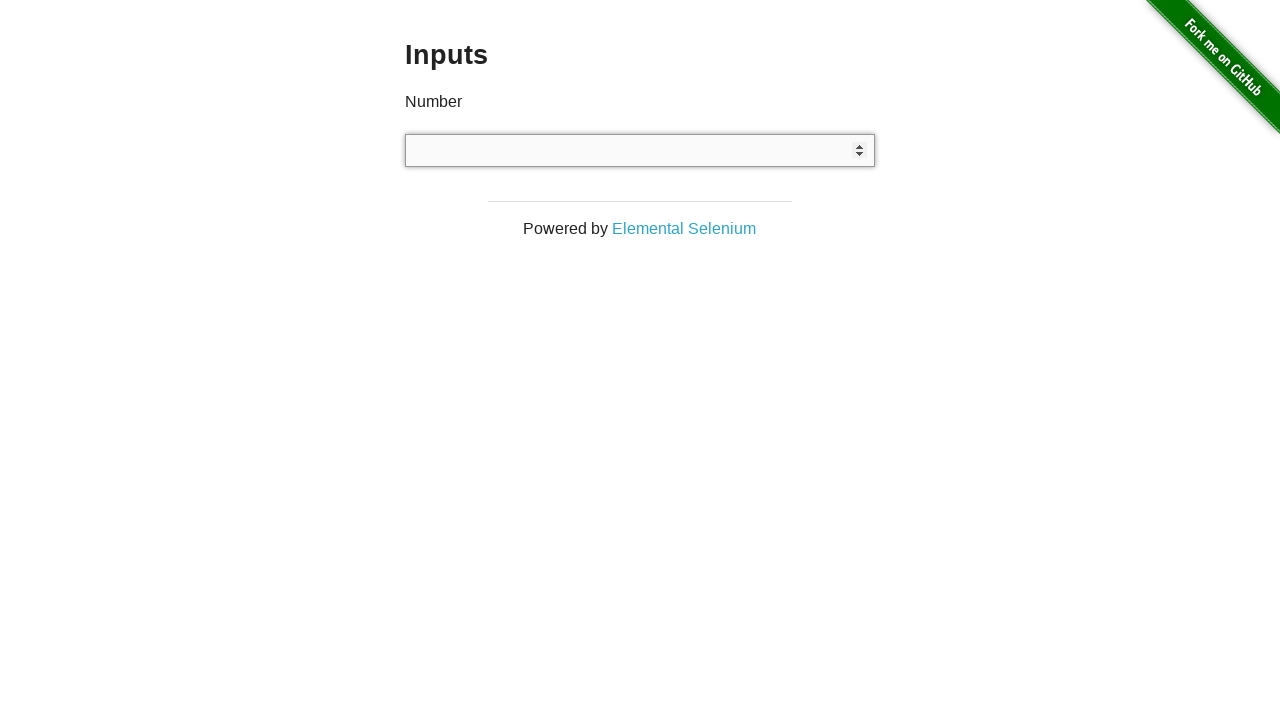

Cleared the number input field on input[type='number']
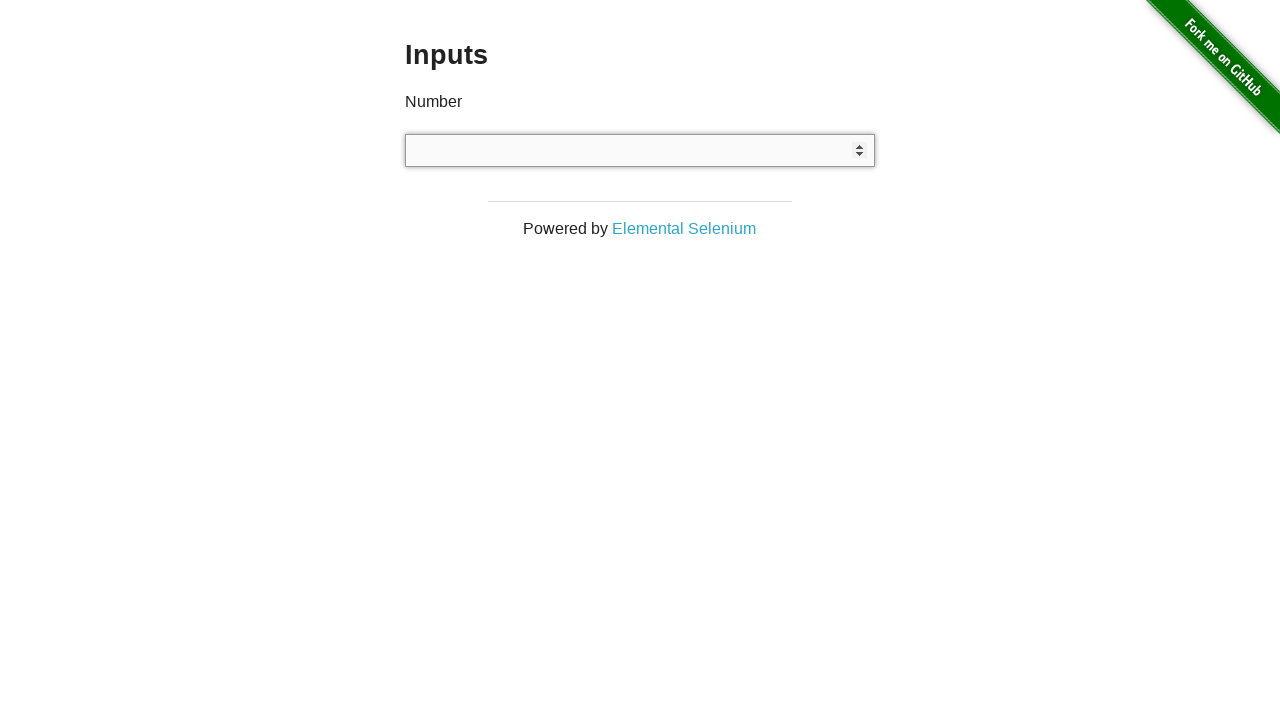

Attempted to type special character '}' into number input field on input[type='number']
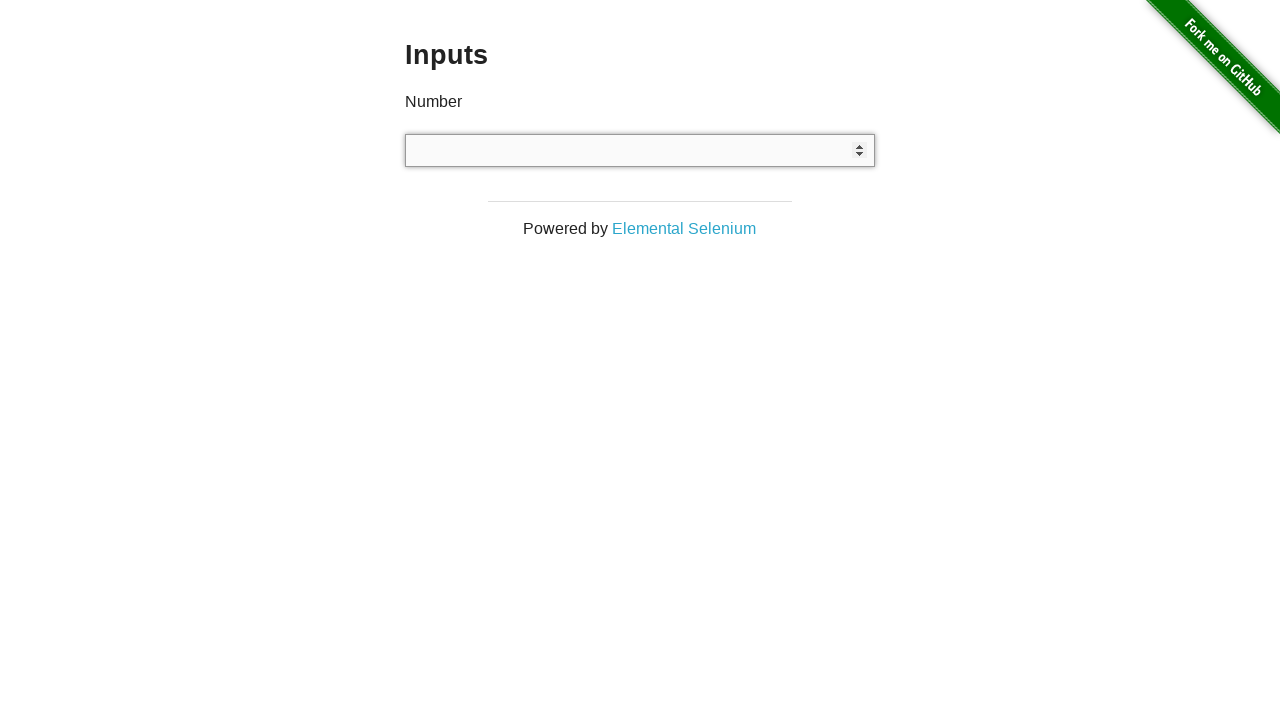

Cleared the number input field on input[type='number']
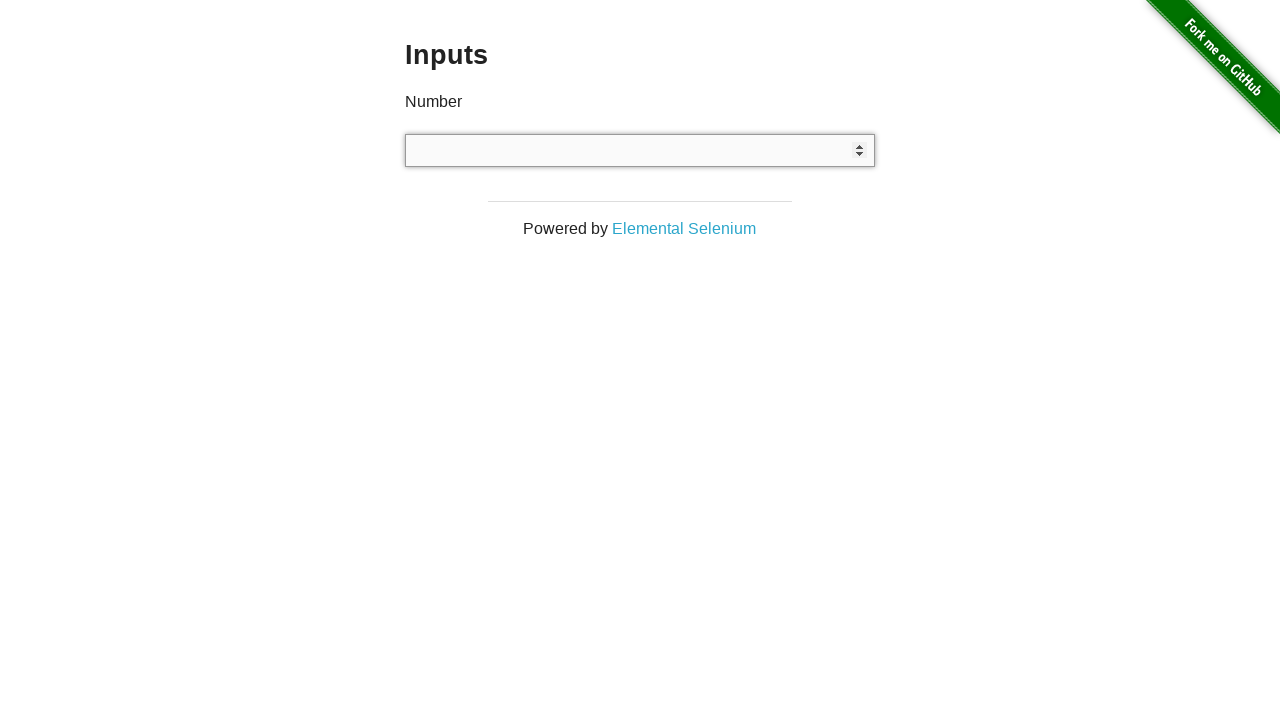

Attempted to type special character ':' into number input field on input[type='number']
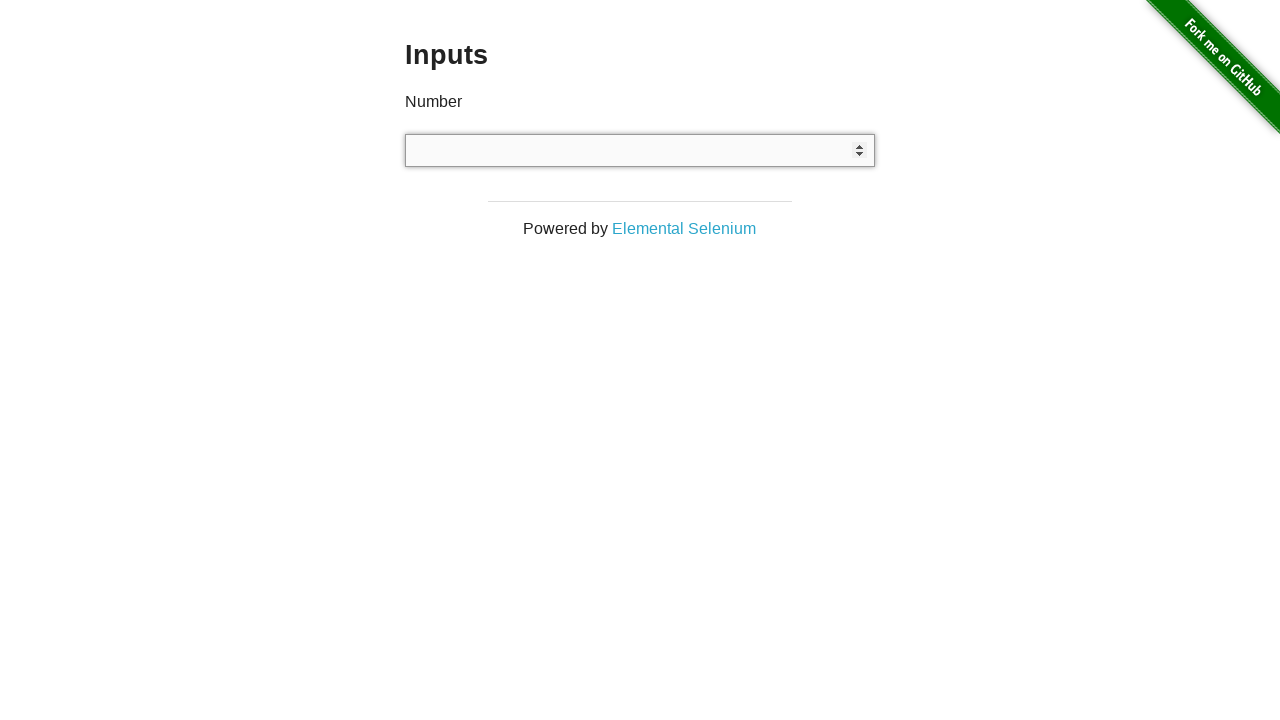

Cleared the number input field on input[type='number']
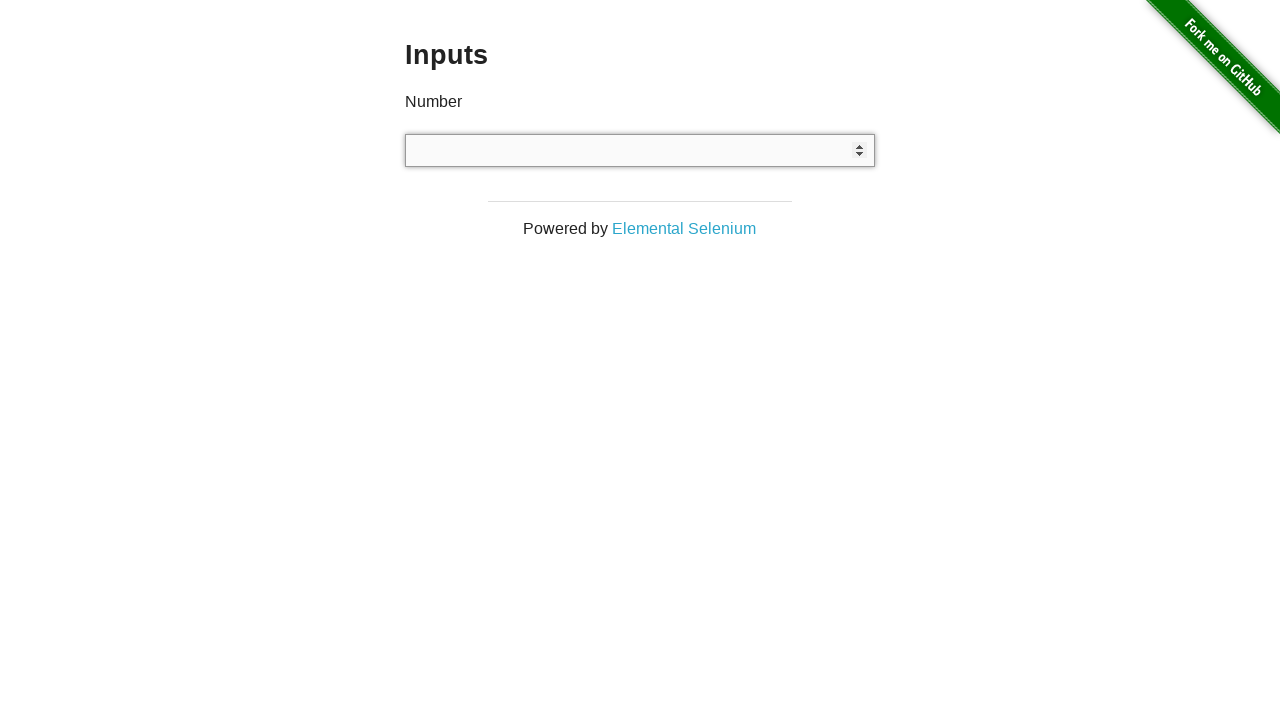

Attempted to type special character ';' into number input field on input[type='number']
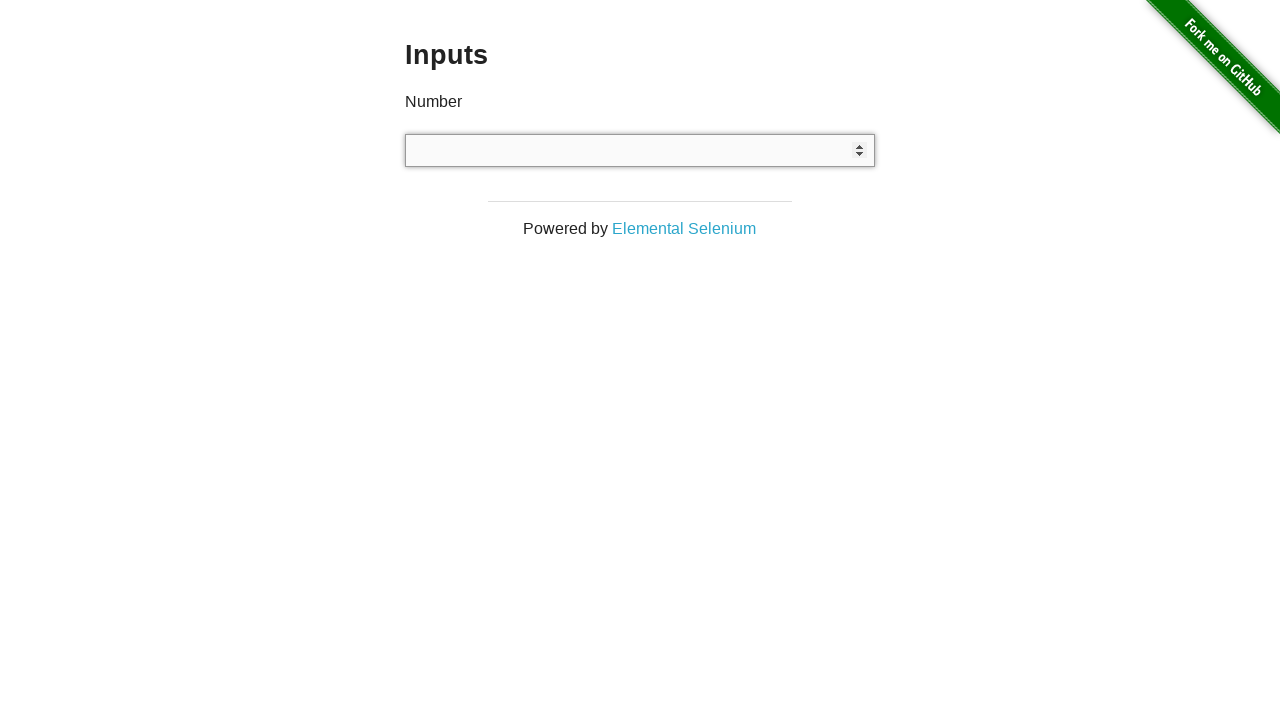

Cleared the number input field on input[type='number']
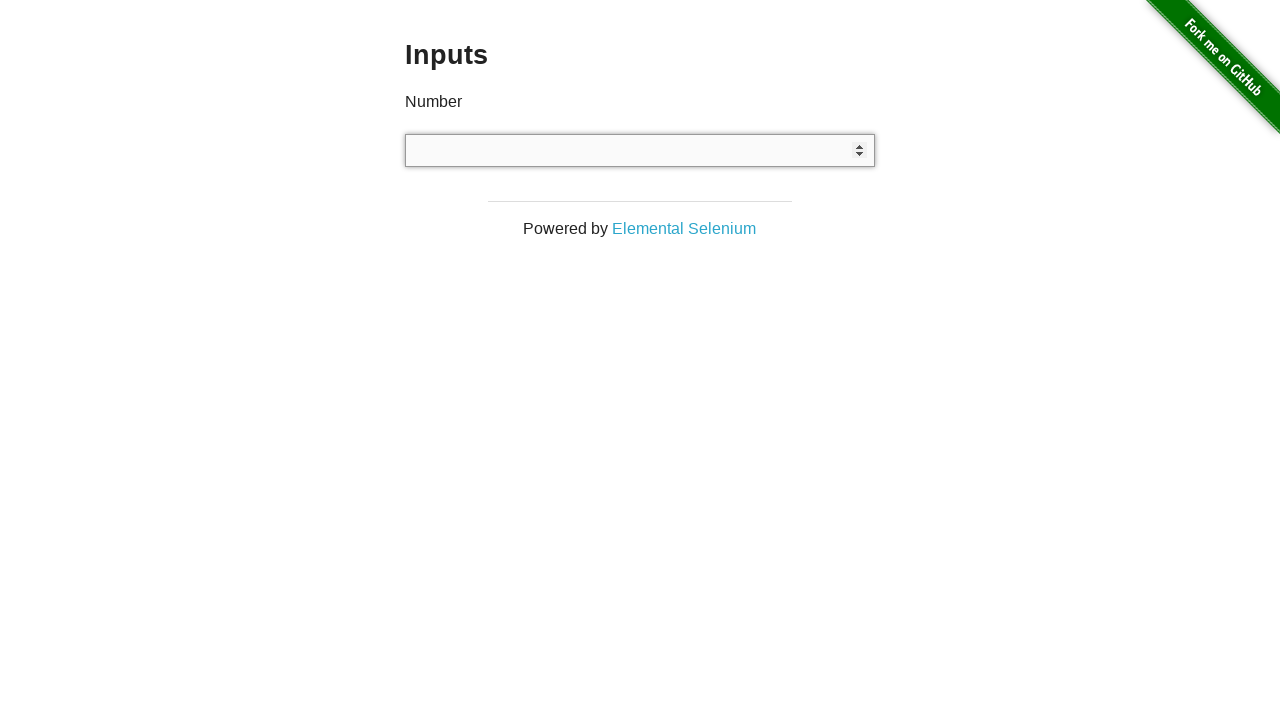

Attempted to type special character ''' into number input field on input[type='number']
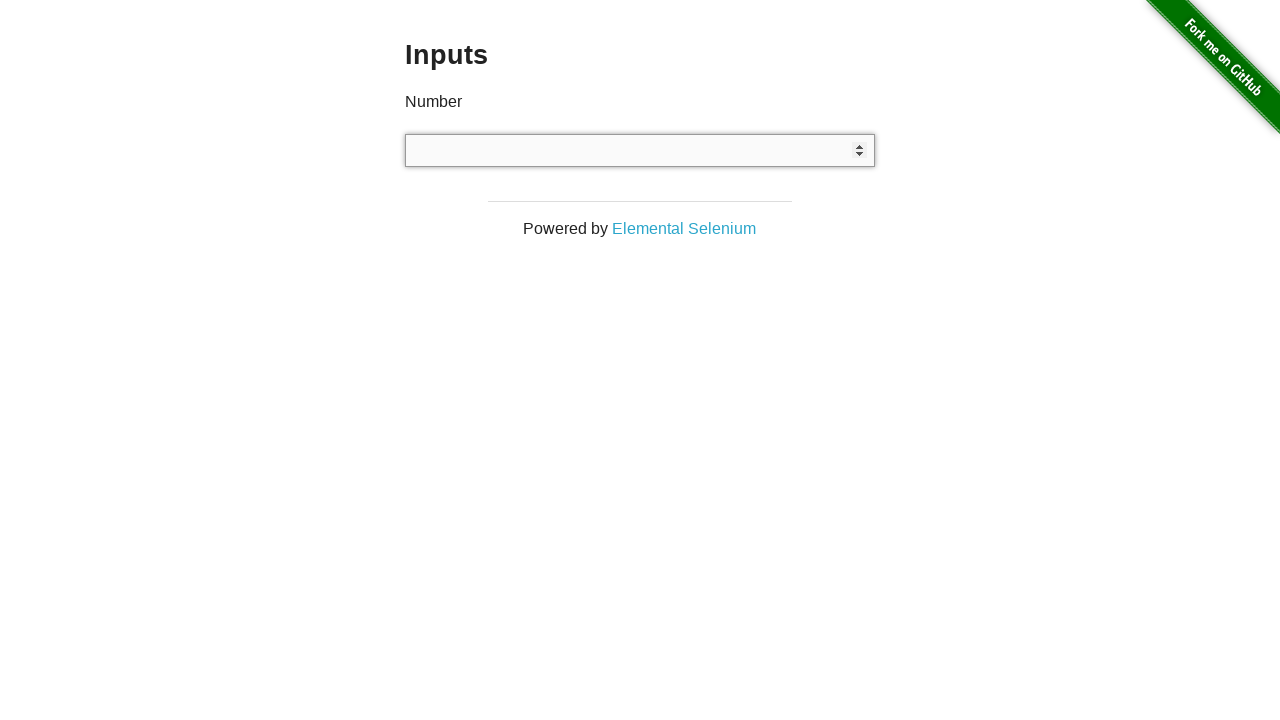

Cleared the number input field on input[type='number']
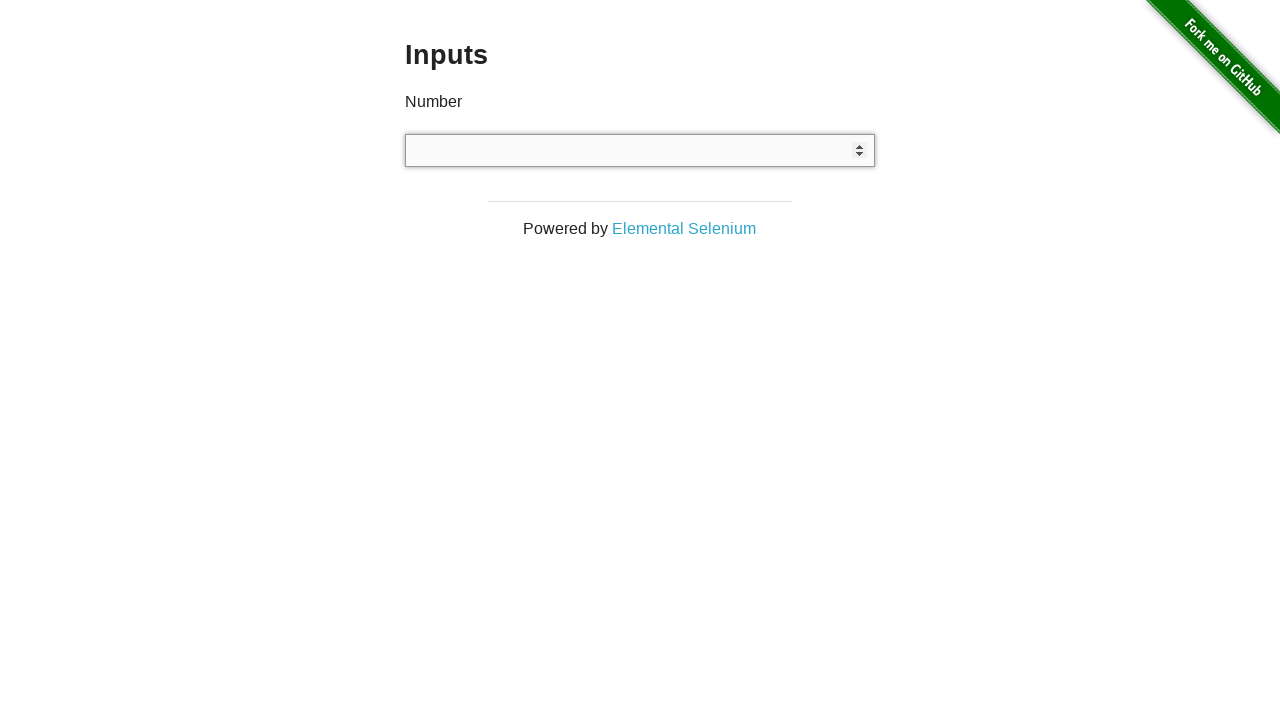

Attempted to type special character '"' into number input field on input[type='number']
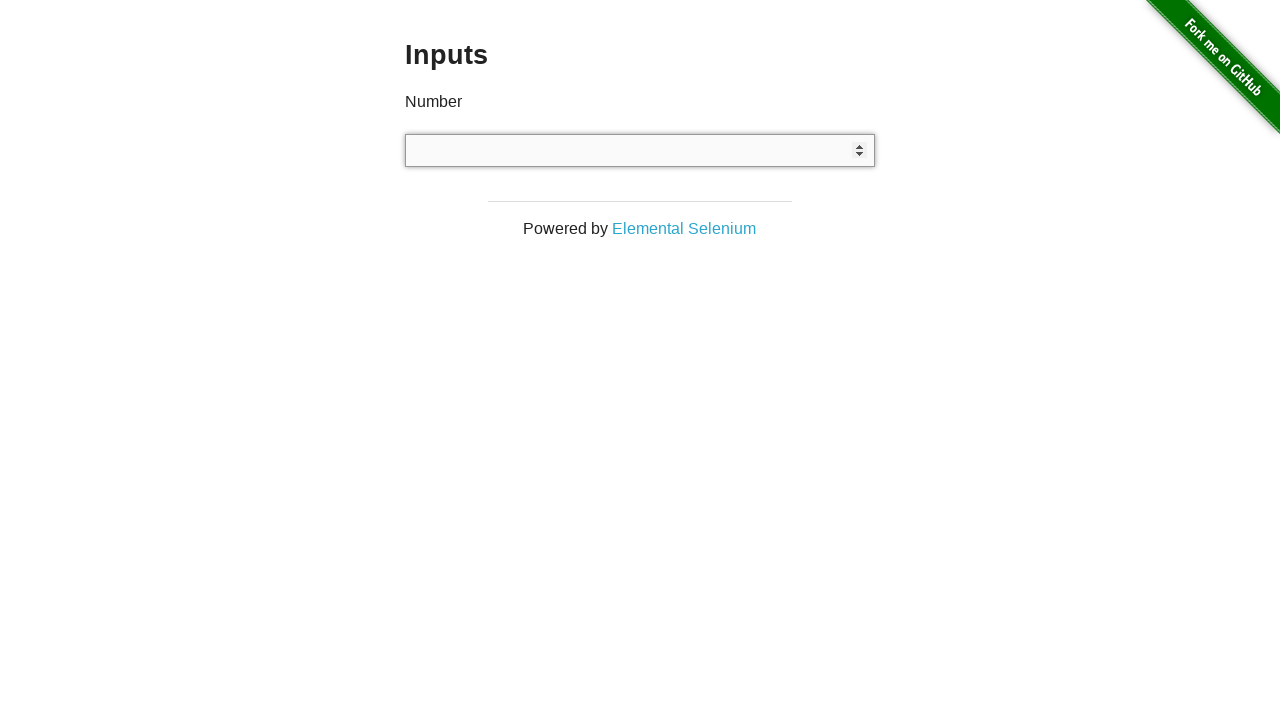

Cleared the number input field on input[type='number']
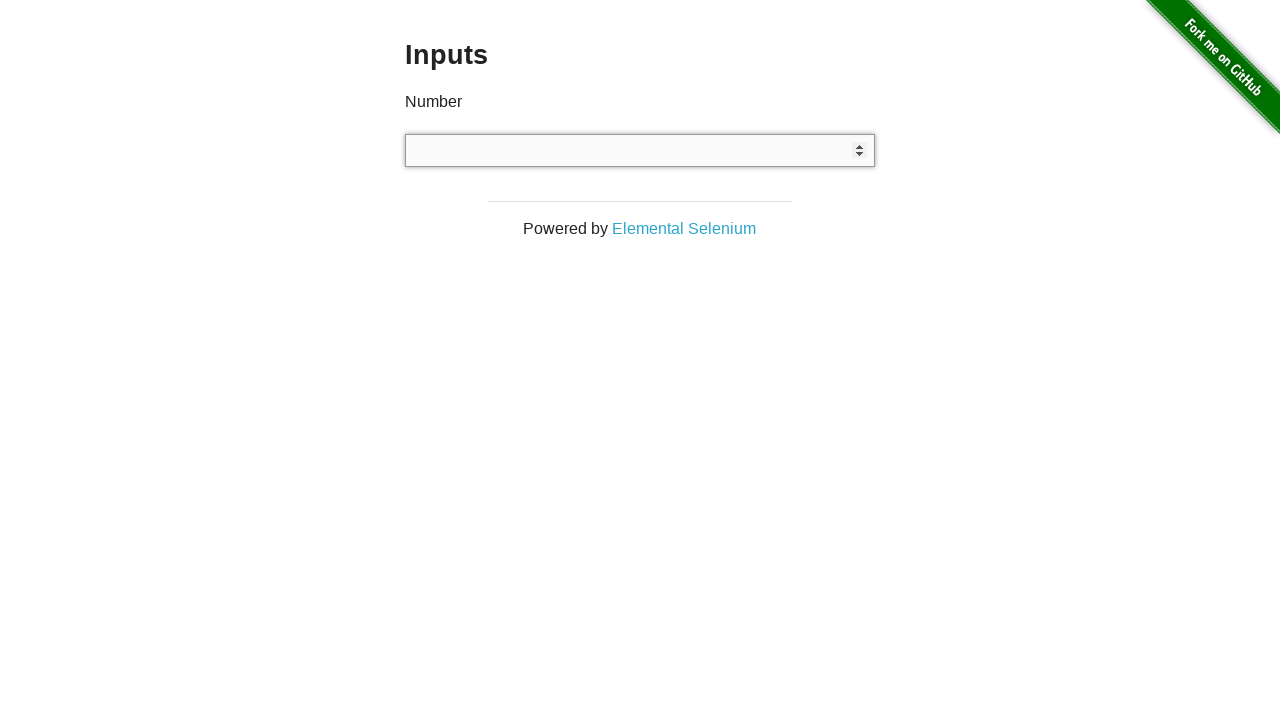

Attempted to type special character '\' into number input field on input[type='number']
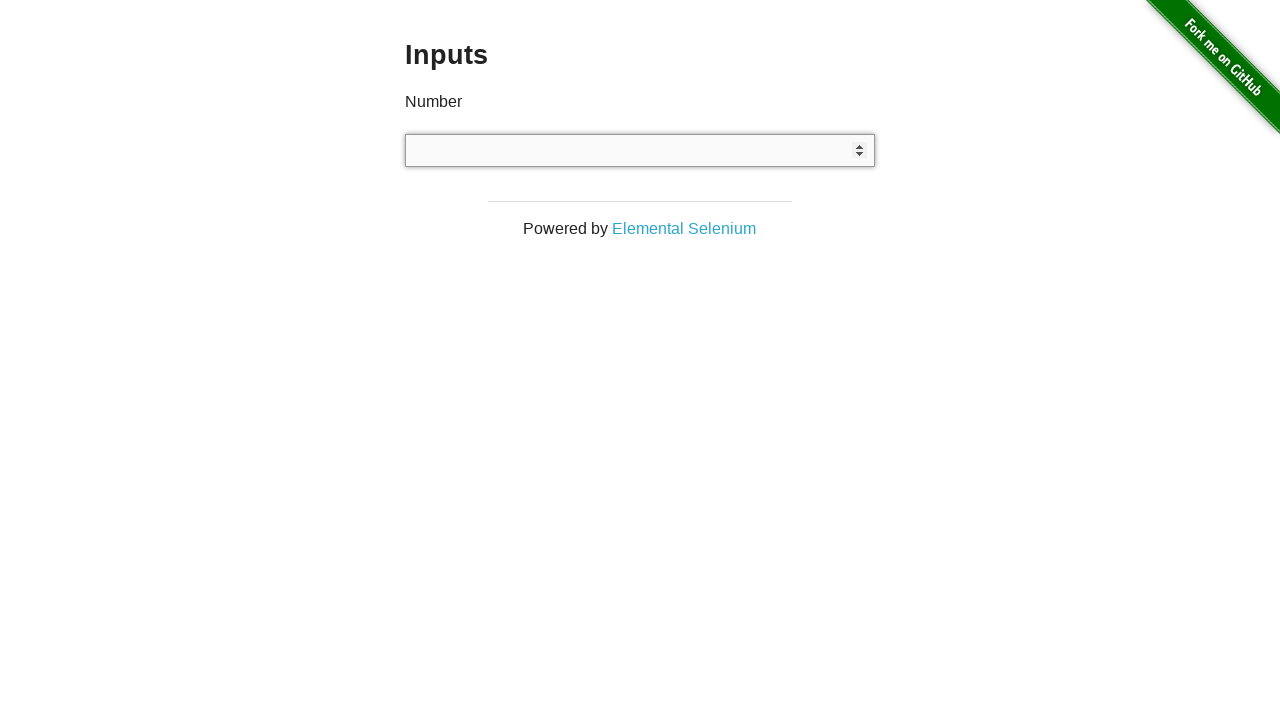

Cleared the number input field on input[type='number']
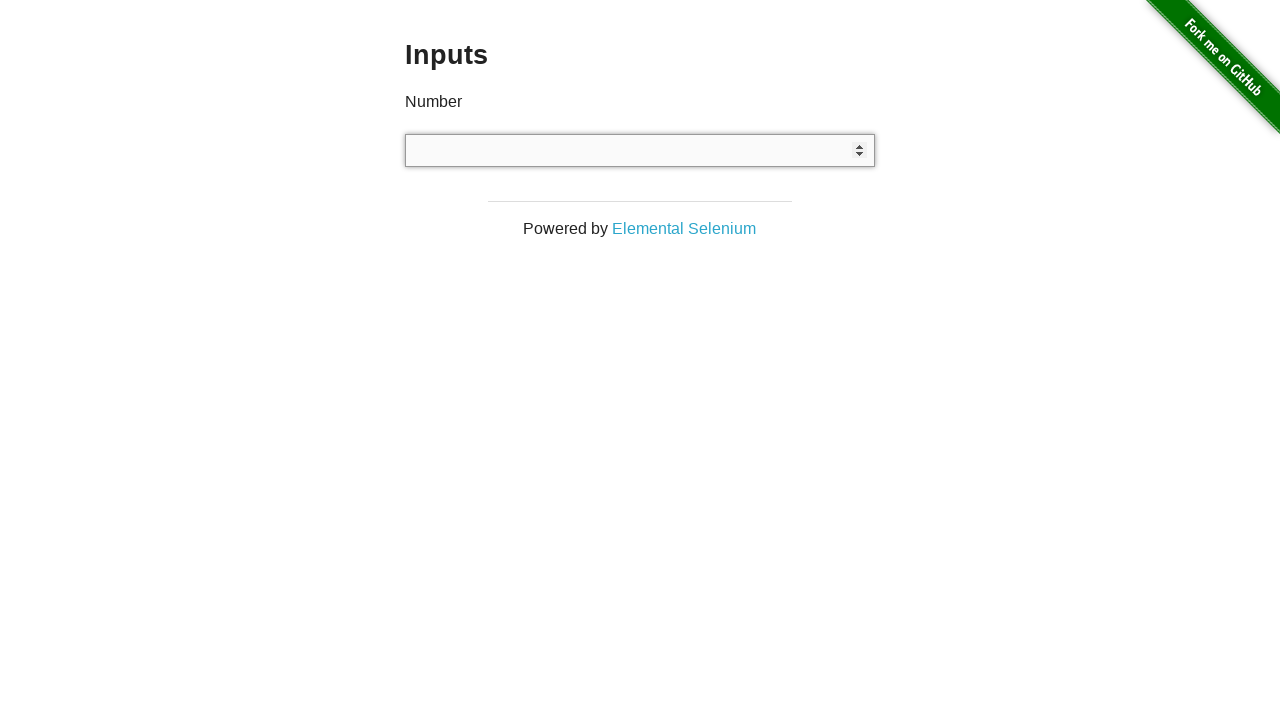

Attempted to type special character '|' into number input field on input[type='number']
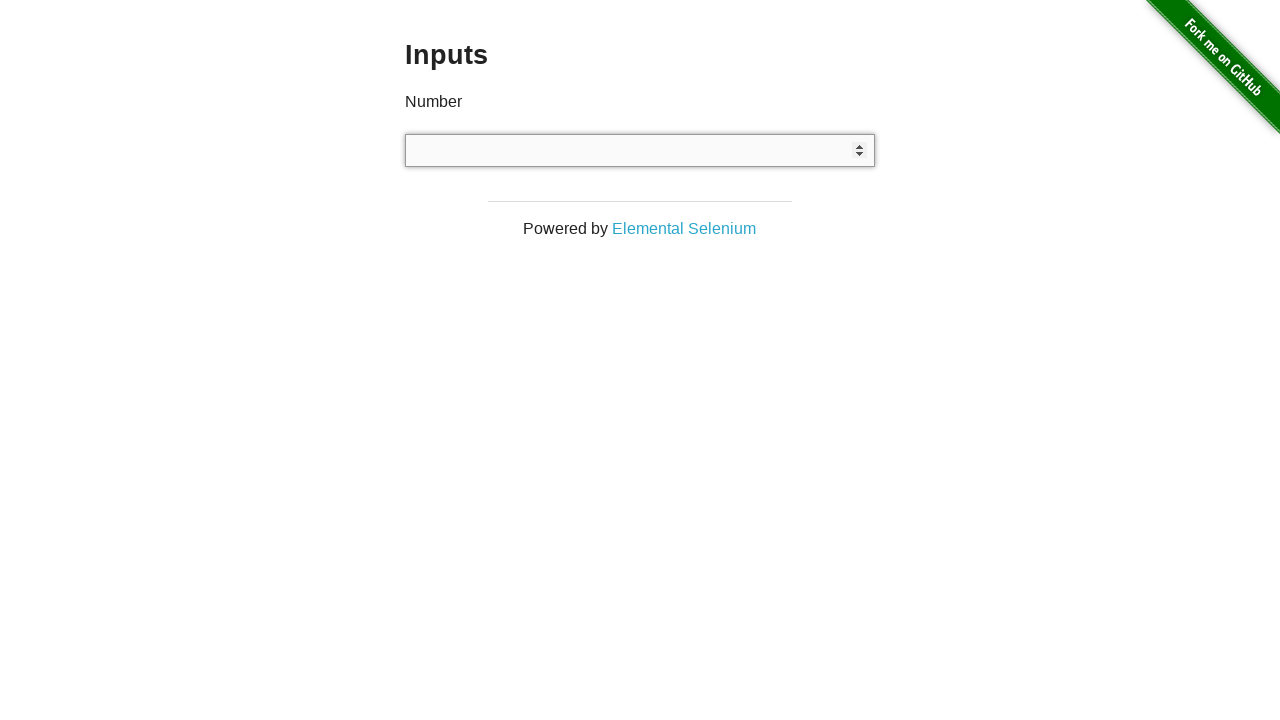

Cleared the number input field on input[type='number']
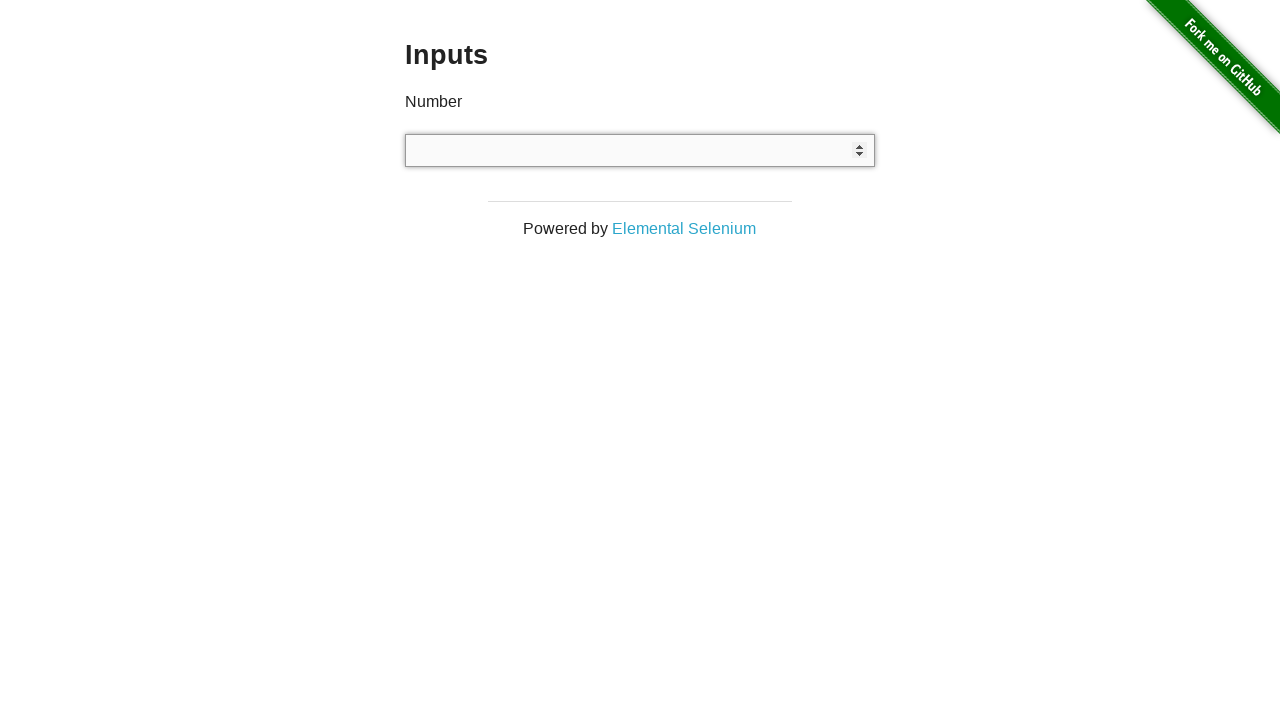

Attempted to type special character '/' into number input field on input[type='number']
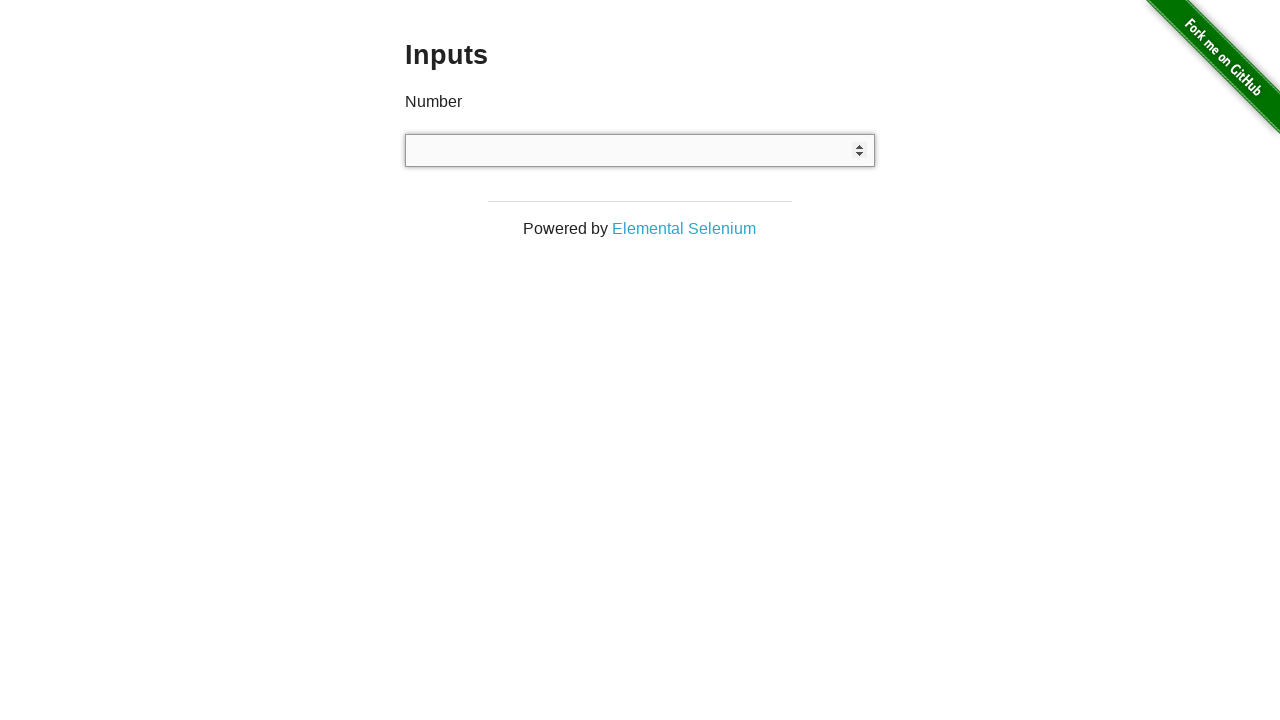

Cleared the number input field on input[type='number']
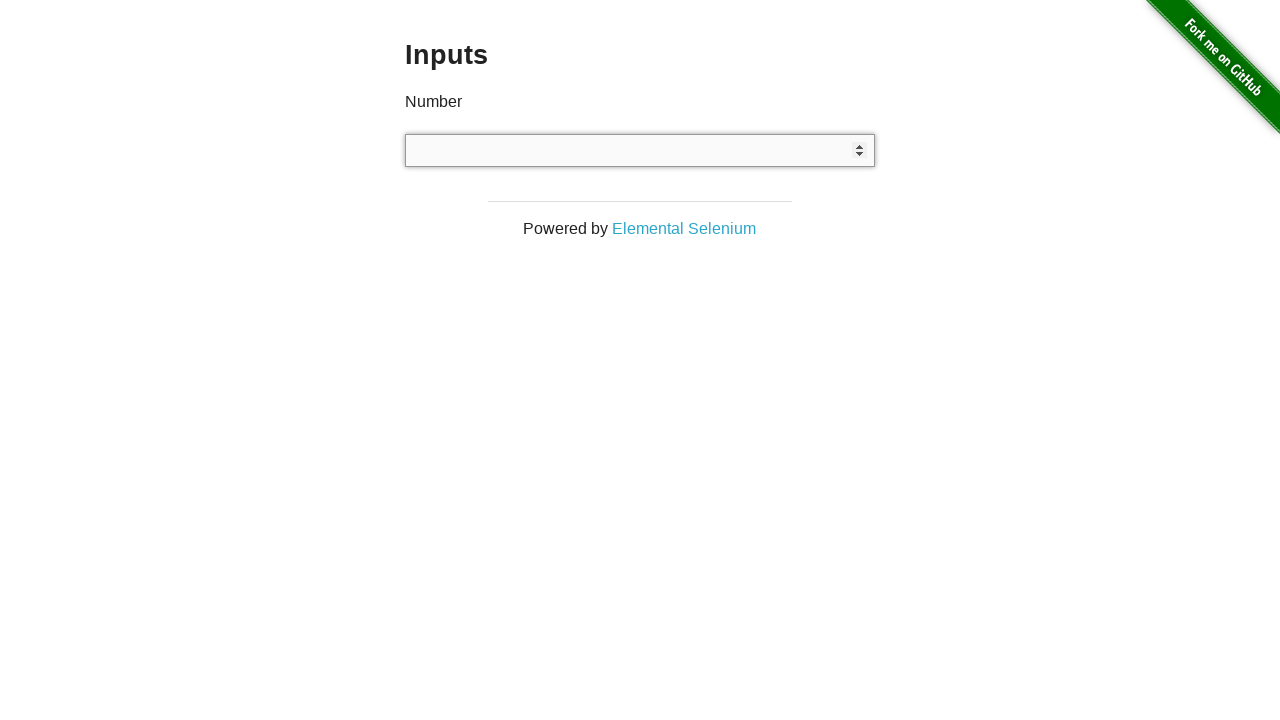

Attempted to type special character '?' into number input field on input[type='number']
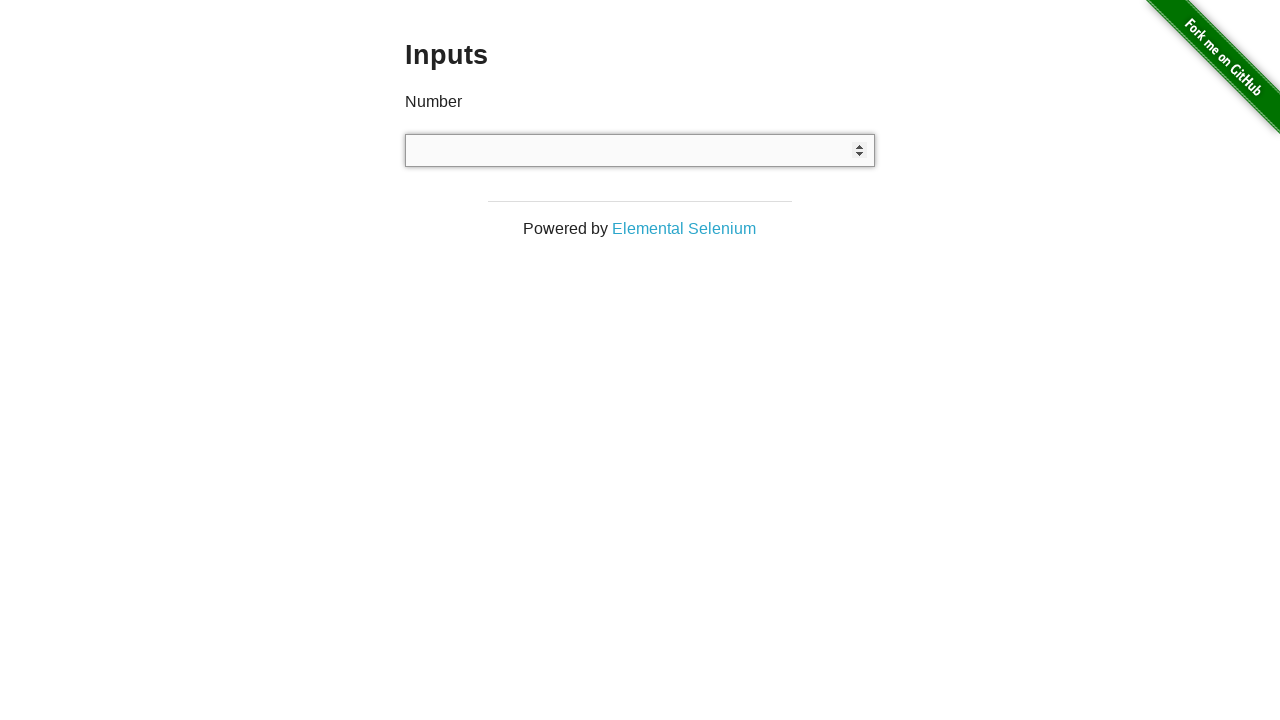

Cleared the number input field on input[type='number']
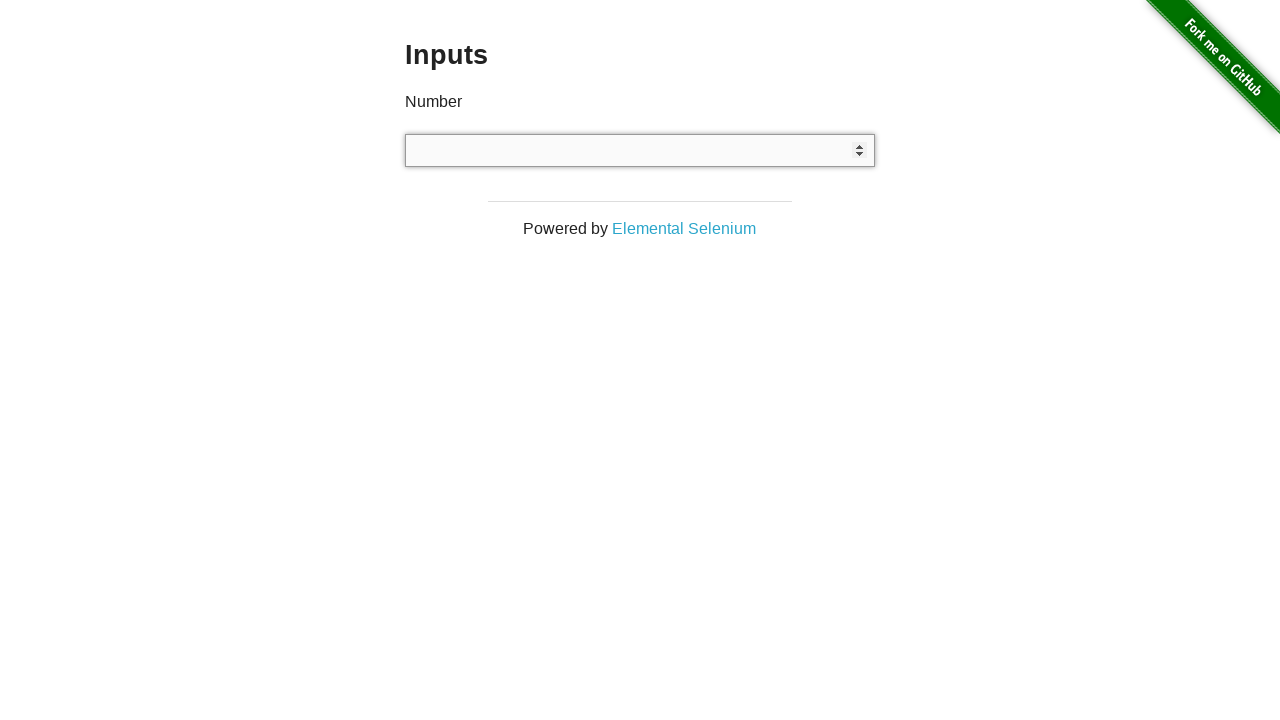

Attempted to type special character '~' into number input field on input[type='number']
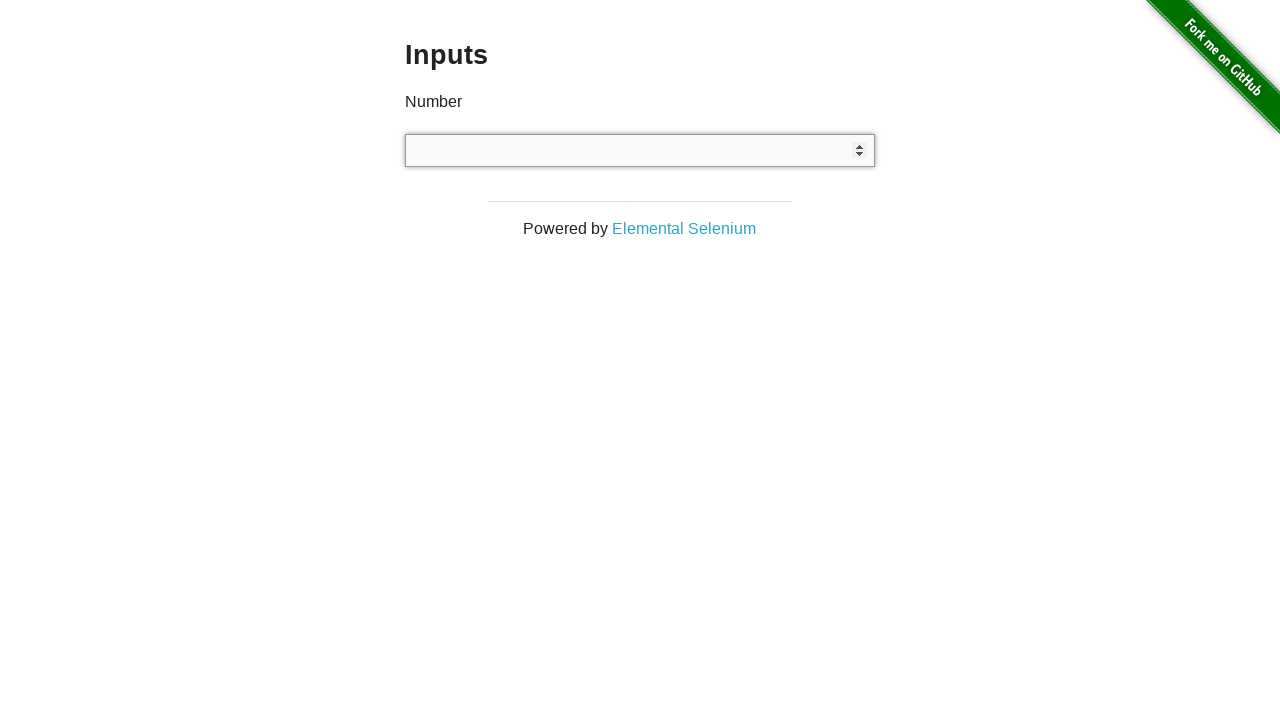

Cleared the number input field on input[type='number']
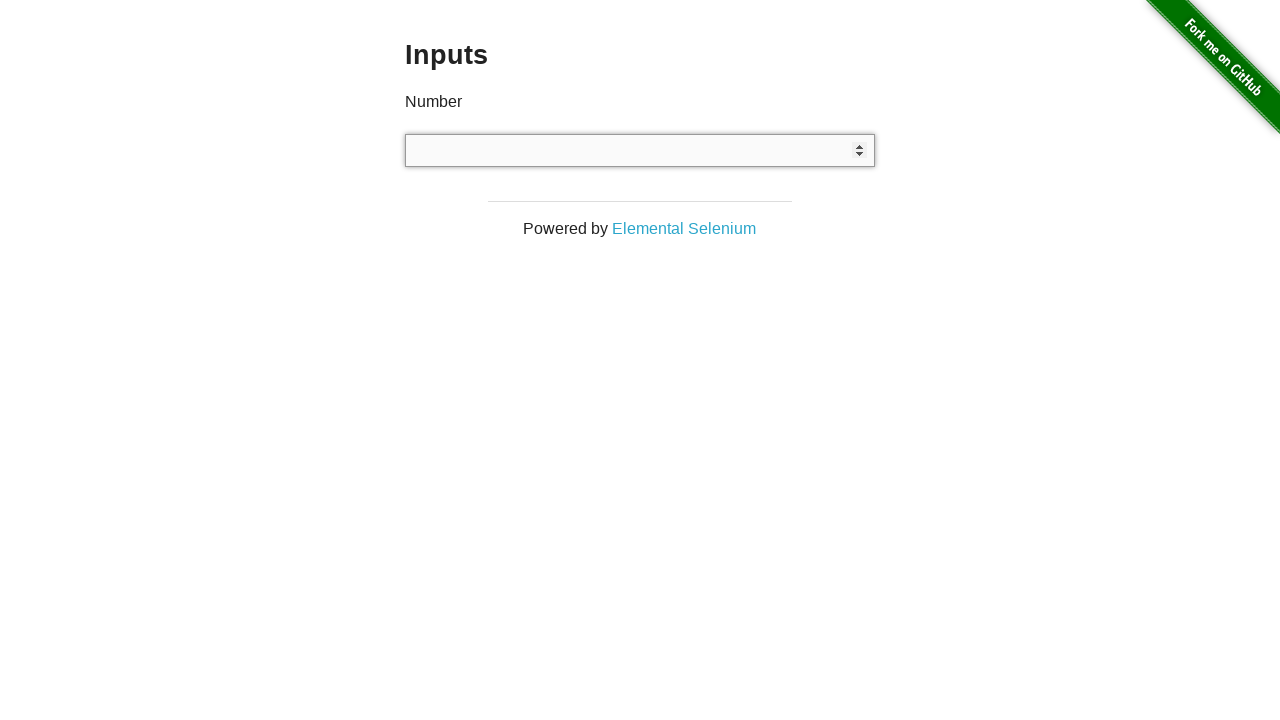

Attempted to type special character '`' into number input field on input[type='number']
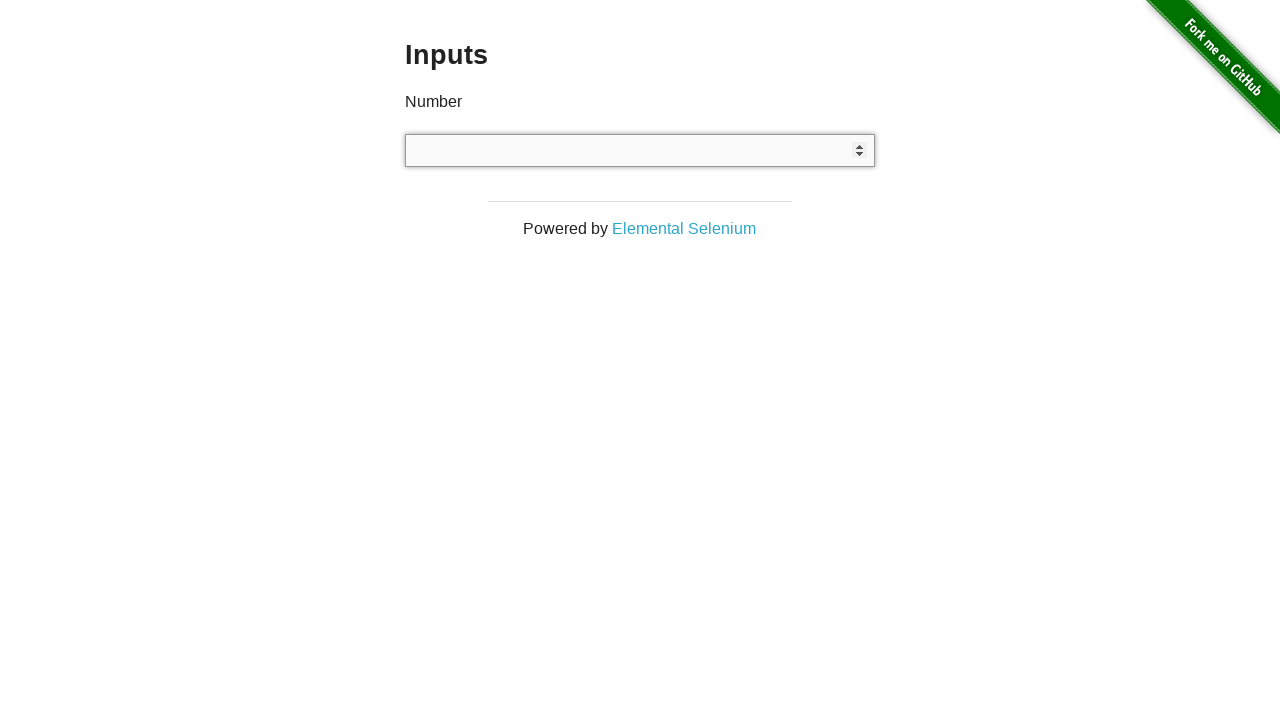

Cleared the number input field on input[type='number']
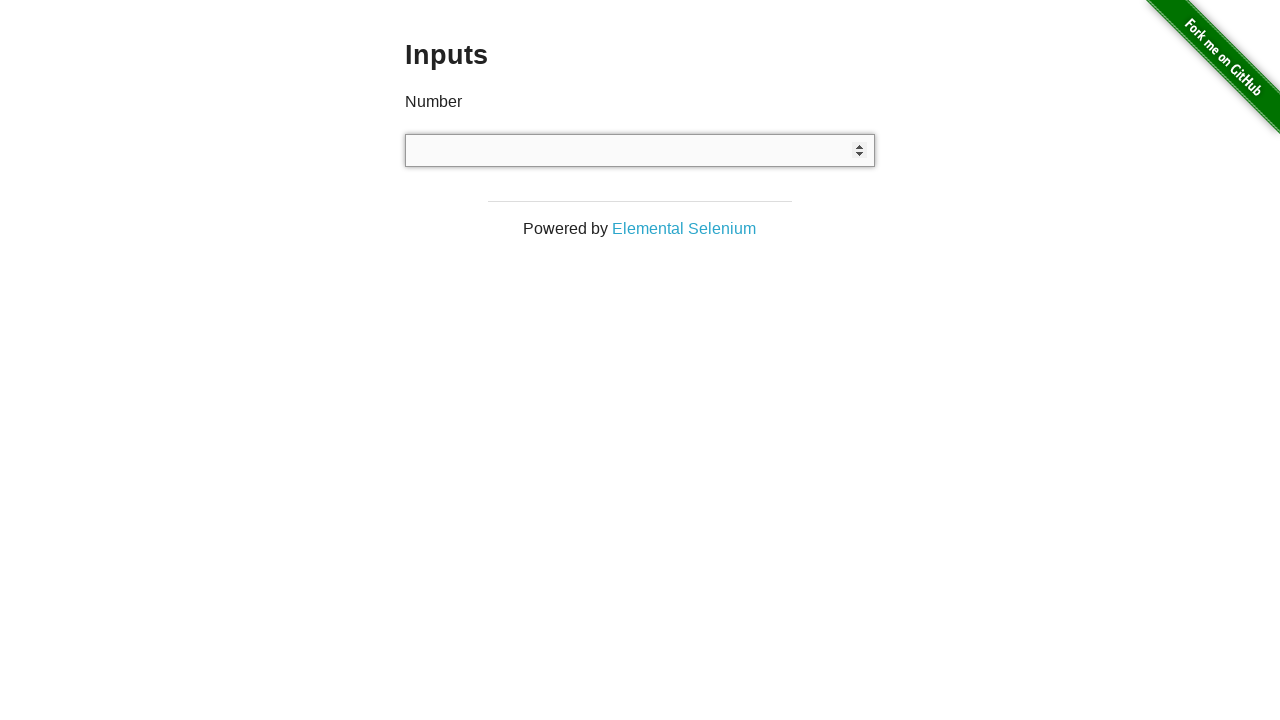

Attempted to type special character ',' into number input field on input[type='number']
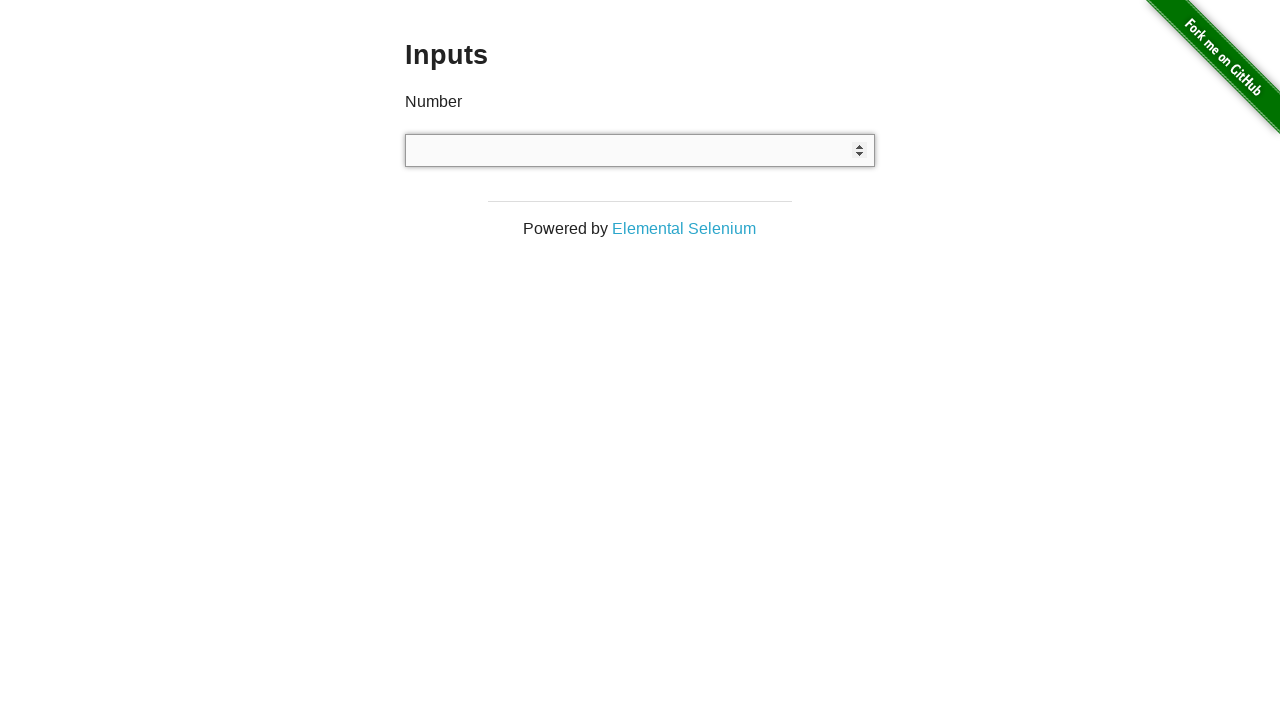

Verified number input field is present
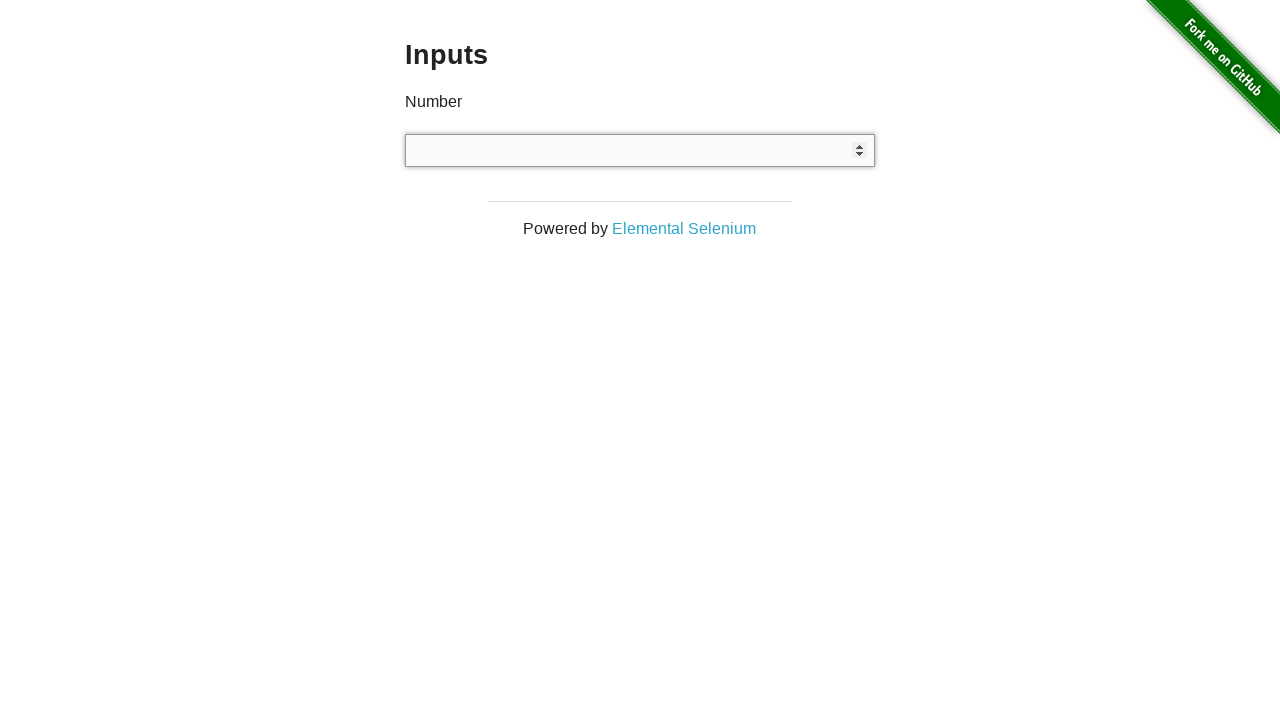

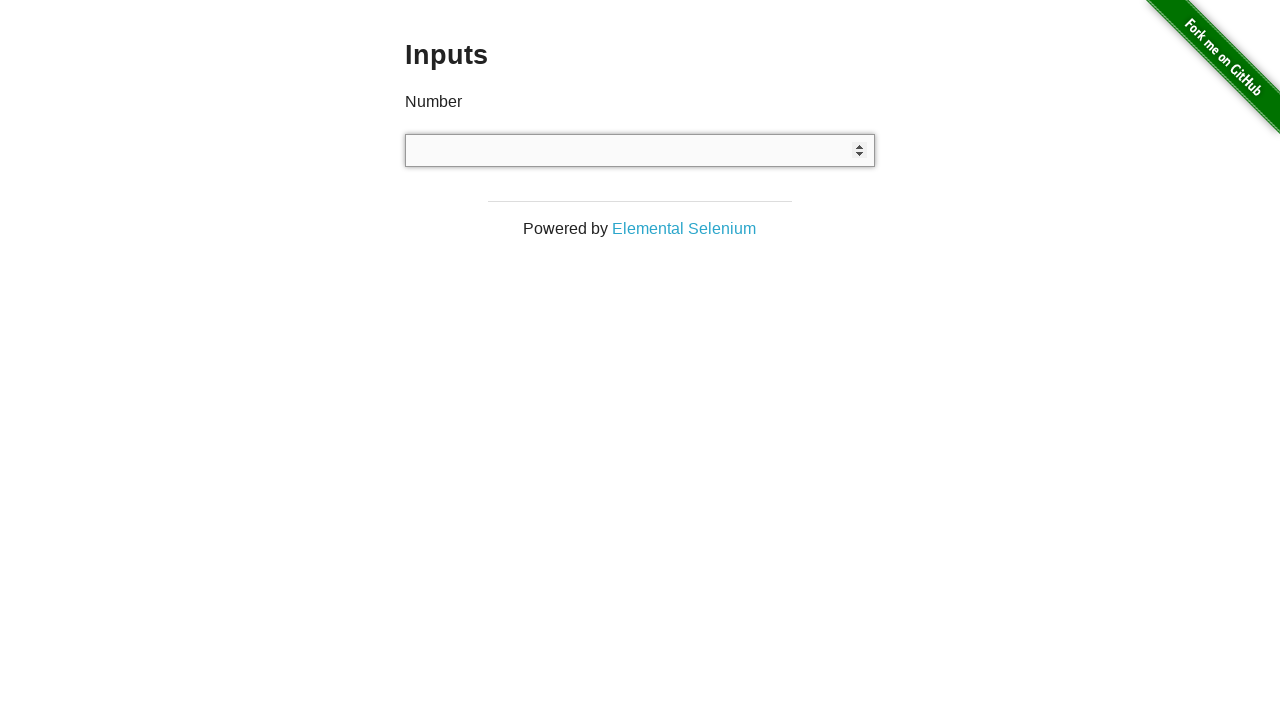